Tests deleting buttons on the Add/Remove Elements page by first adding buttons, then deleting a specified number and validating the count

Starting URL: http://the-internet.herokuapp.com/add_remove_elements/

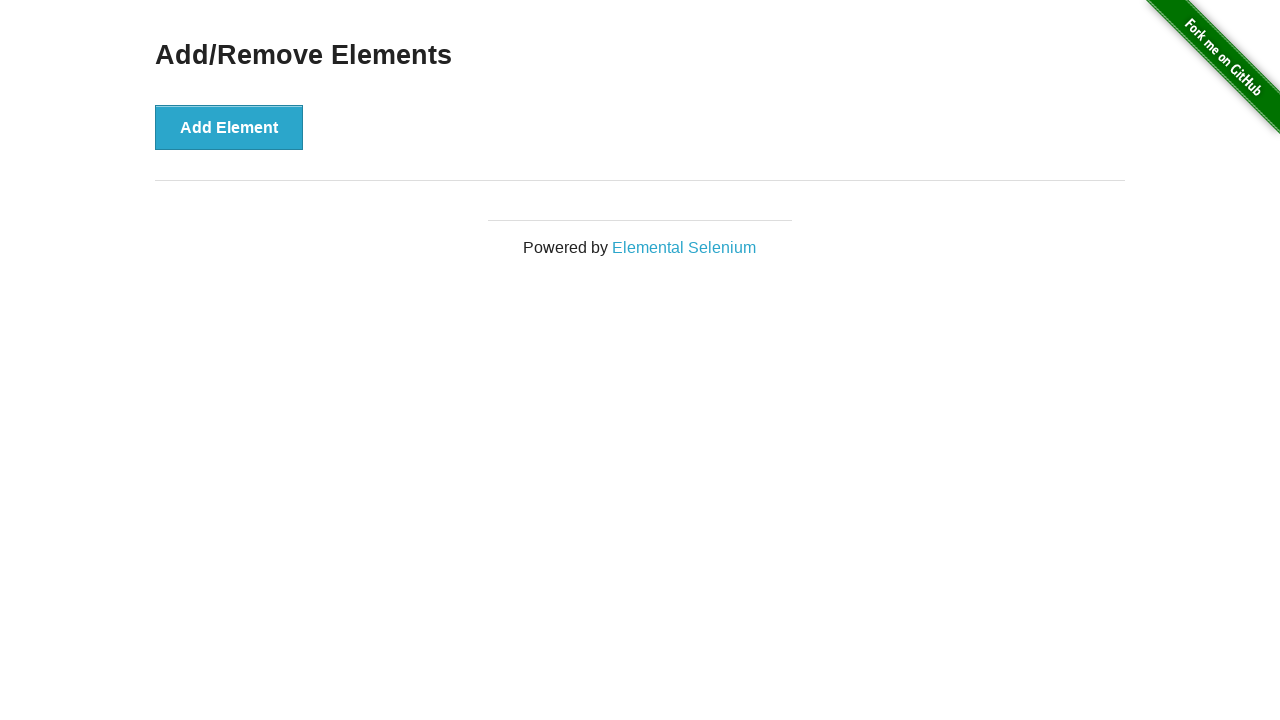

Clicked add button (iteration 1 of 25) at (229, 127) on button[onclick='addElement()']
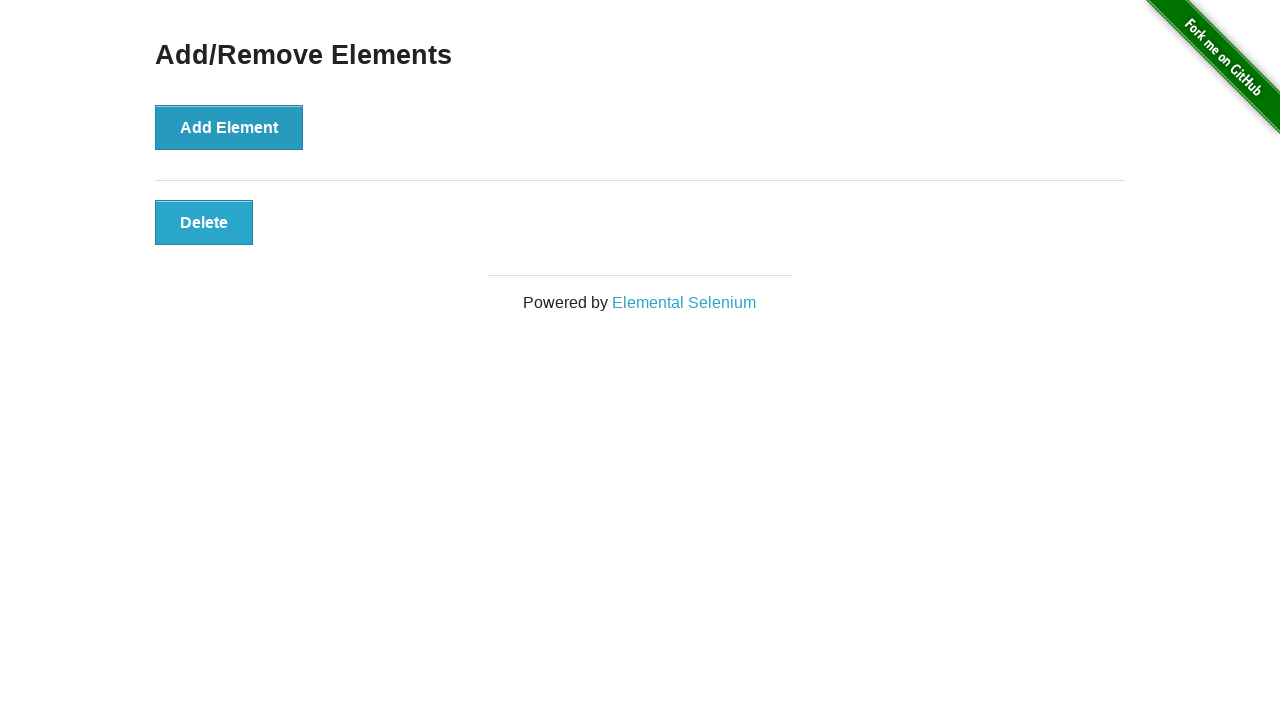

Clicked add button (iteration 2 of 25) at (229, 127) on button[onclick='addElement()']
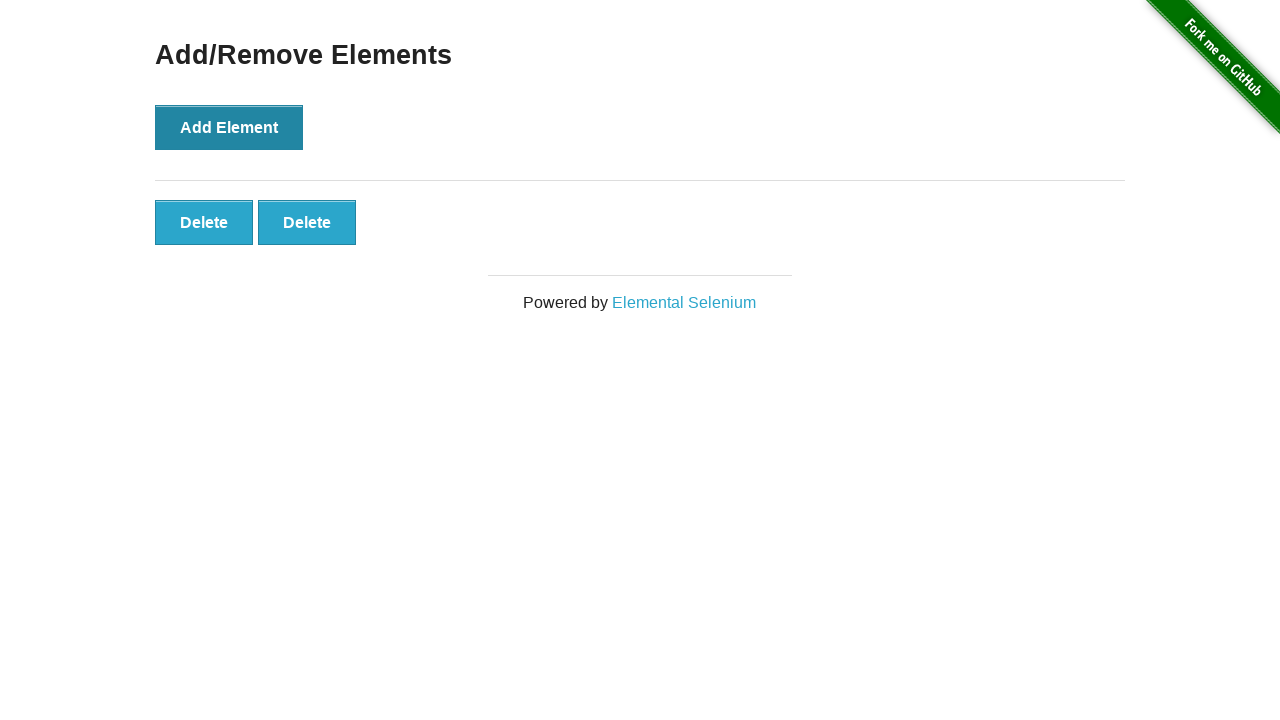

Clicked add button (iteration 3 of 25) at (229, 127) on button[onclick='addElement()']
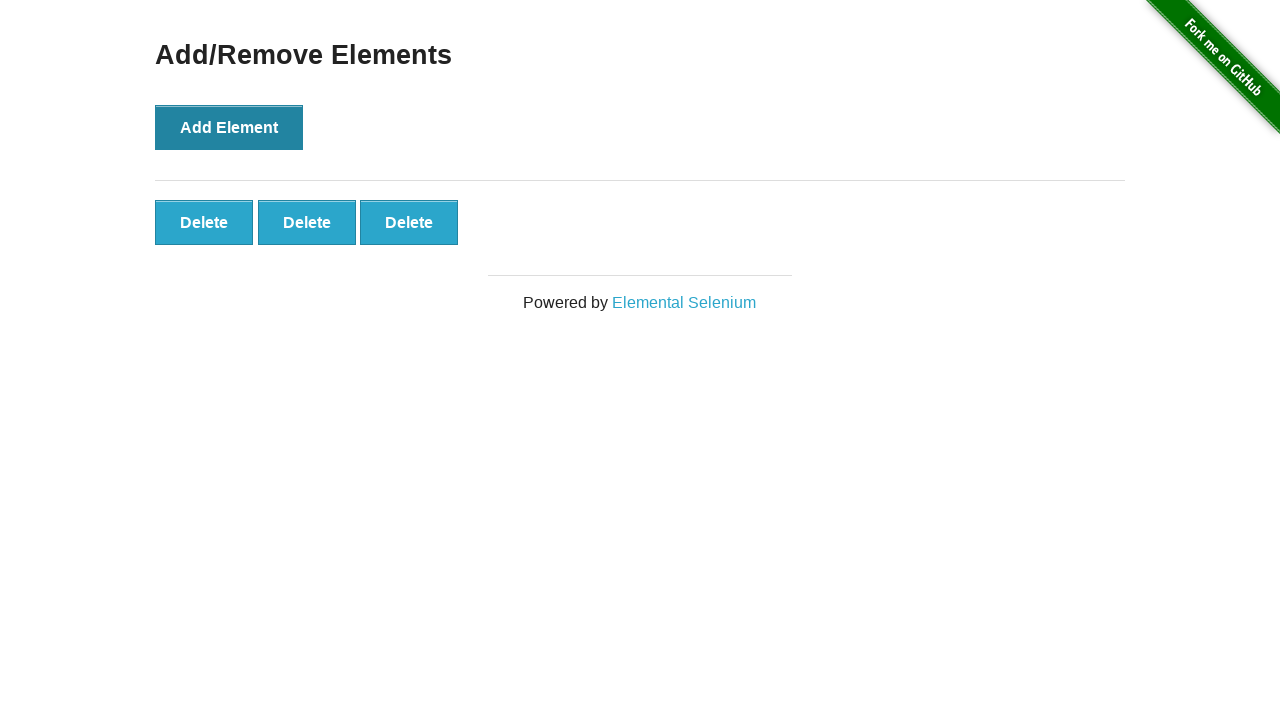

Clicked add button (iteration 4 of 25) at (229, 127) on button[onclick='addElement()']
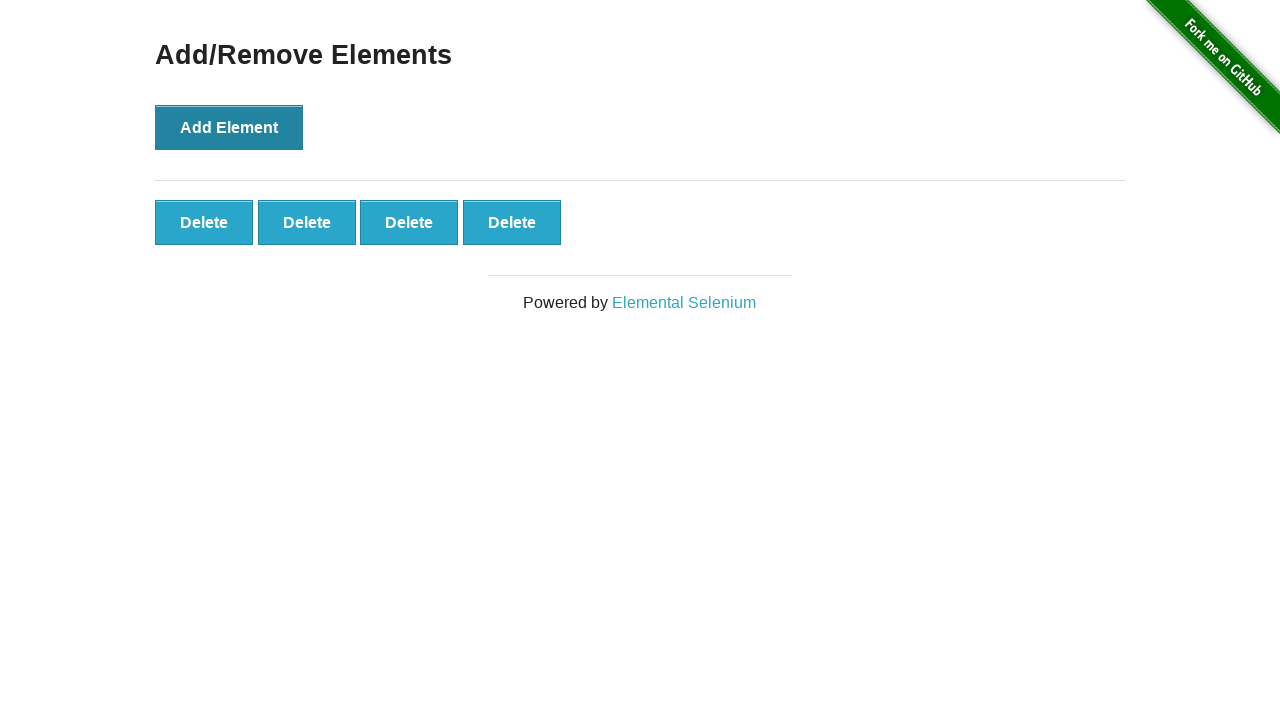

Clicked add button (iteration 5 of 25) at (229, 127) on button[onclick='addElement()']
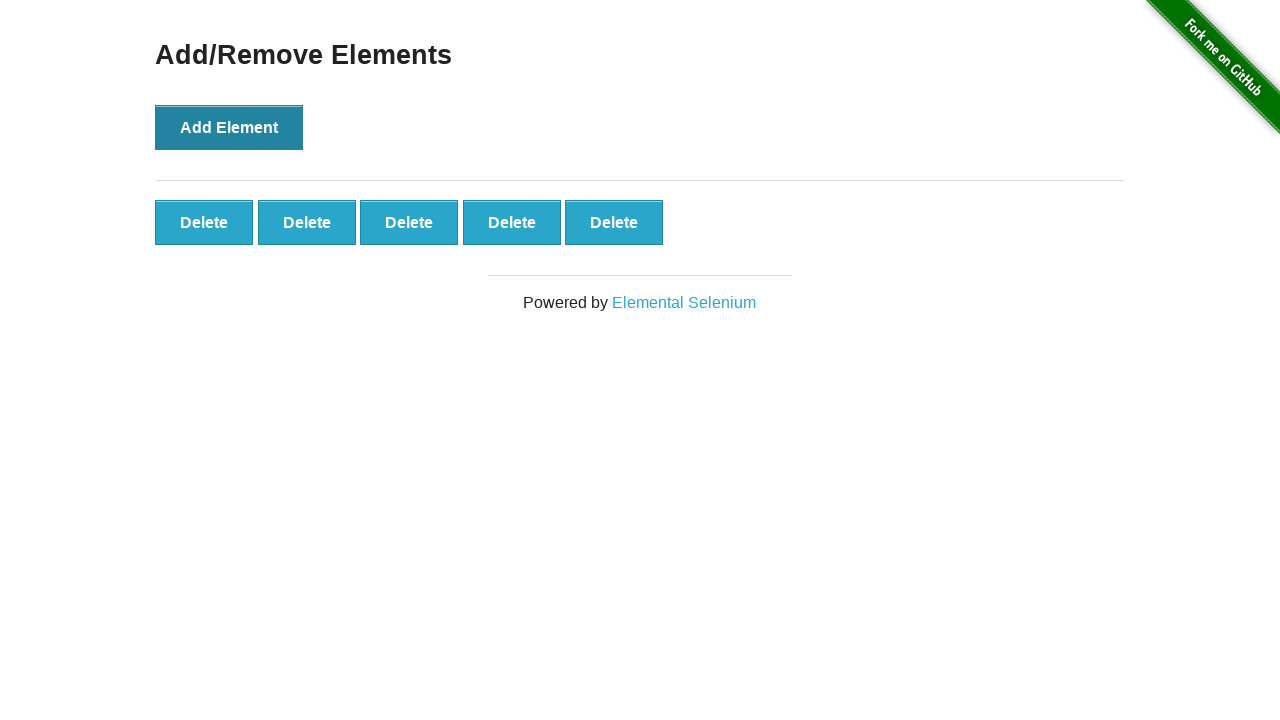

Clicked add button (iteration 6 of 25) at (229, 127) on button[onclick='addElement()']
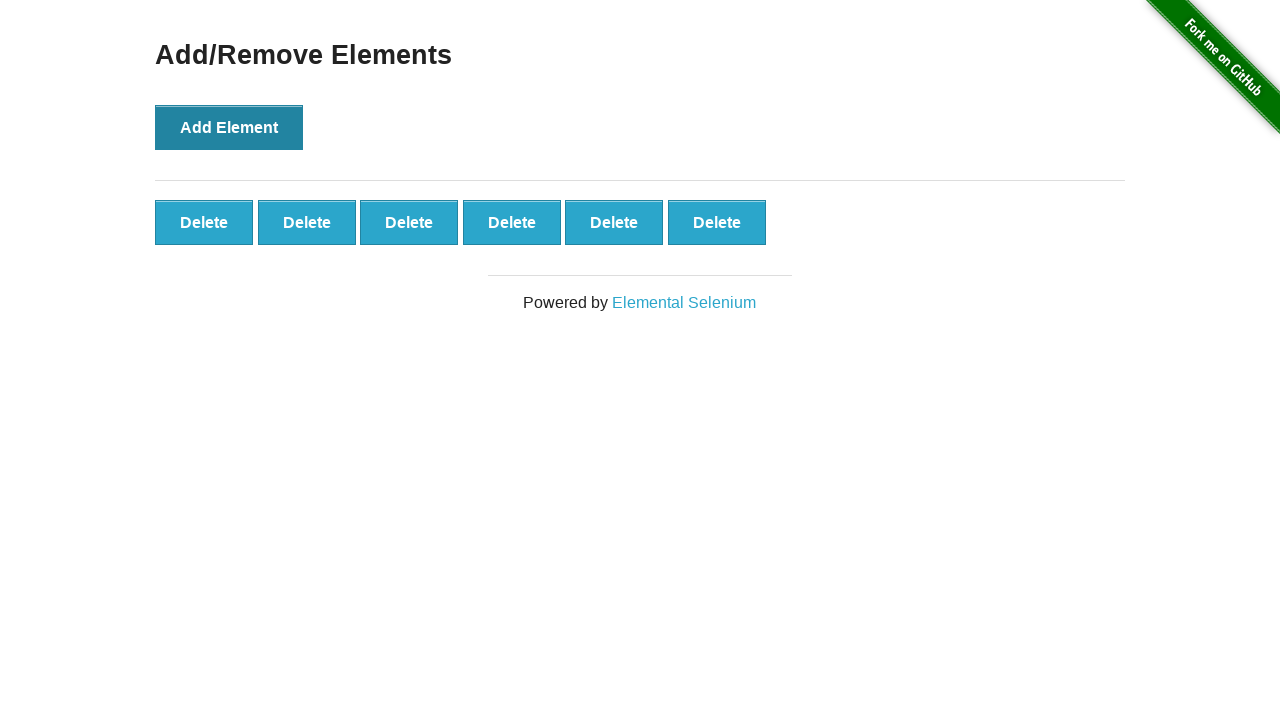

Clicked add button (iteration 7 of 25) at (229, 127) on button[onclick='addElement()']
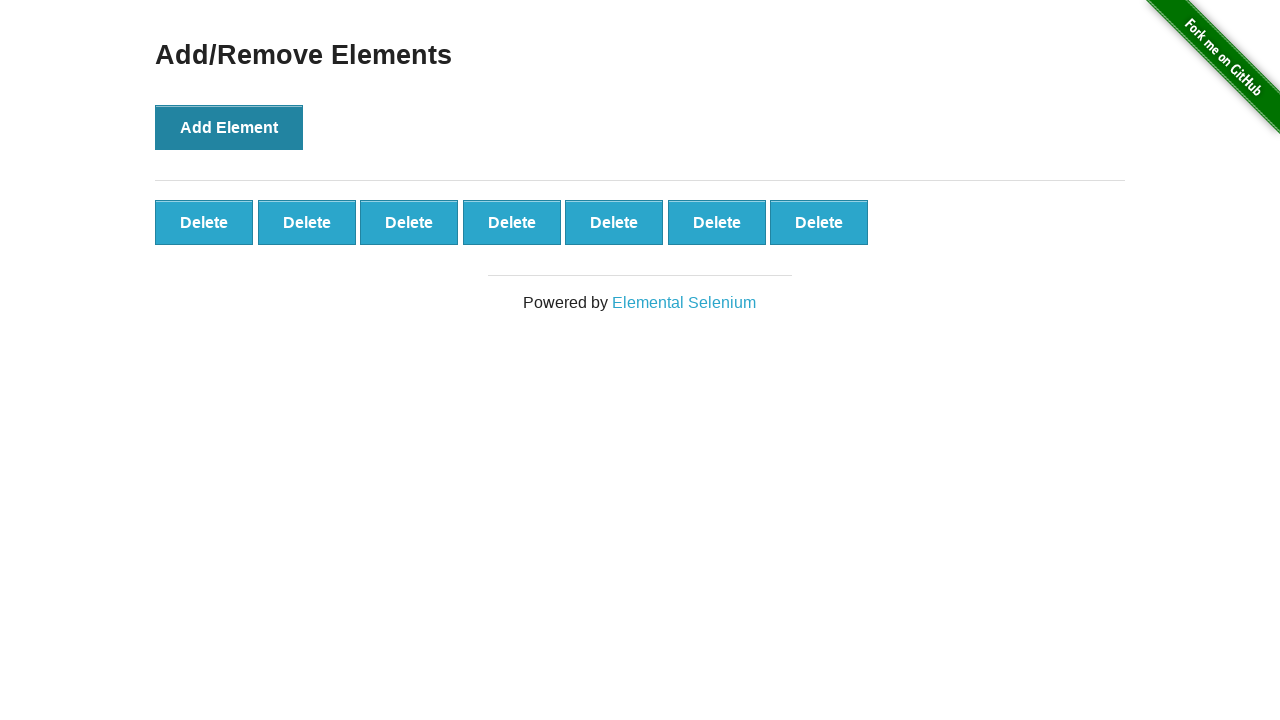

Clicked add button (iteration 8 of 25) at (229, 127) on button[onclick='addElement()']
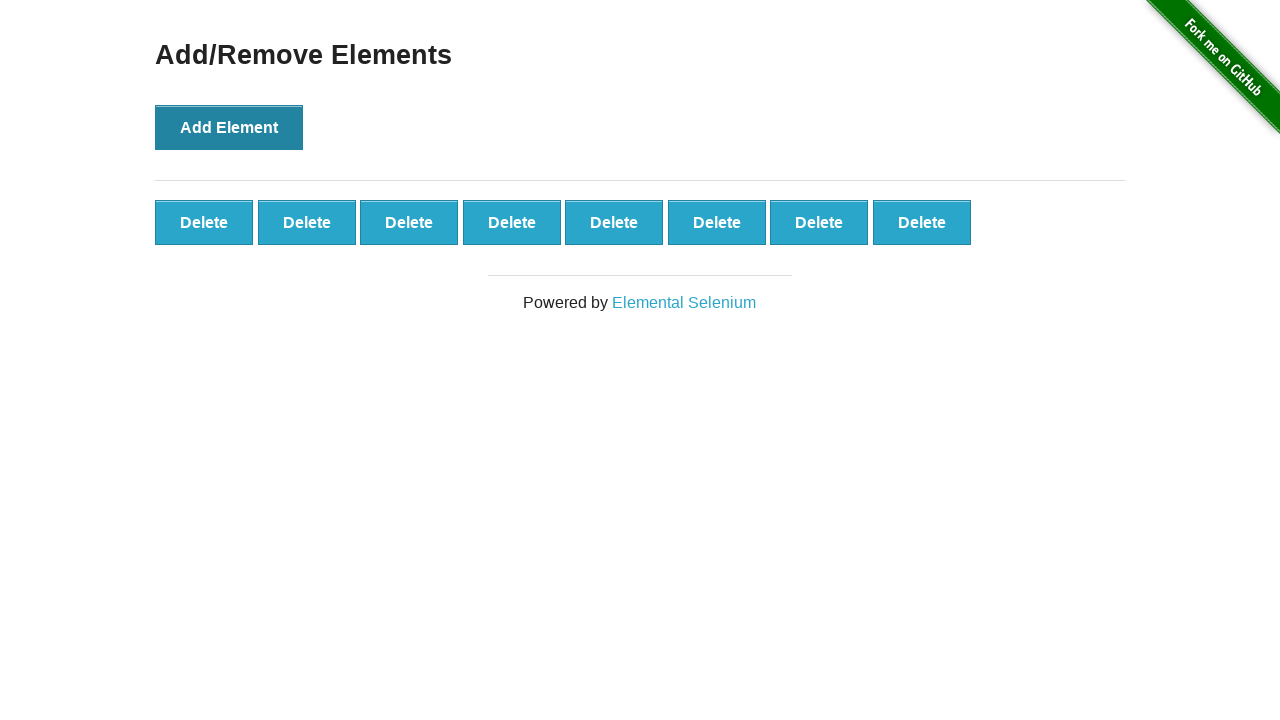

Clicked add button (iteration 9 of 25) at (229, 127) on button[onclick='addElement()']
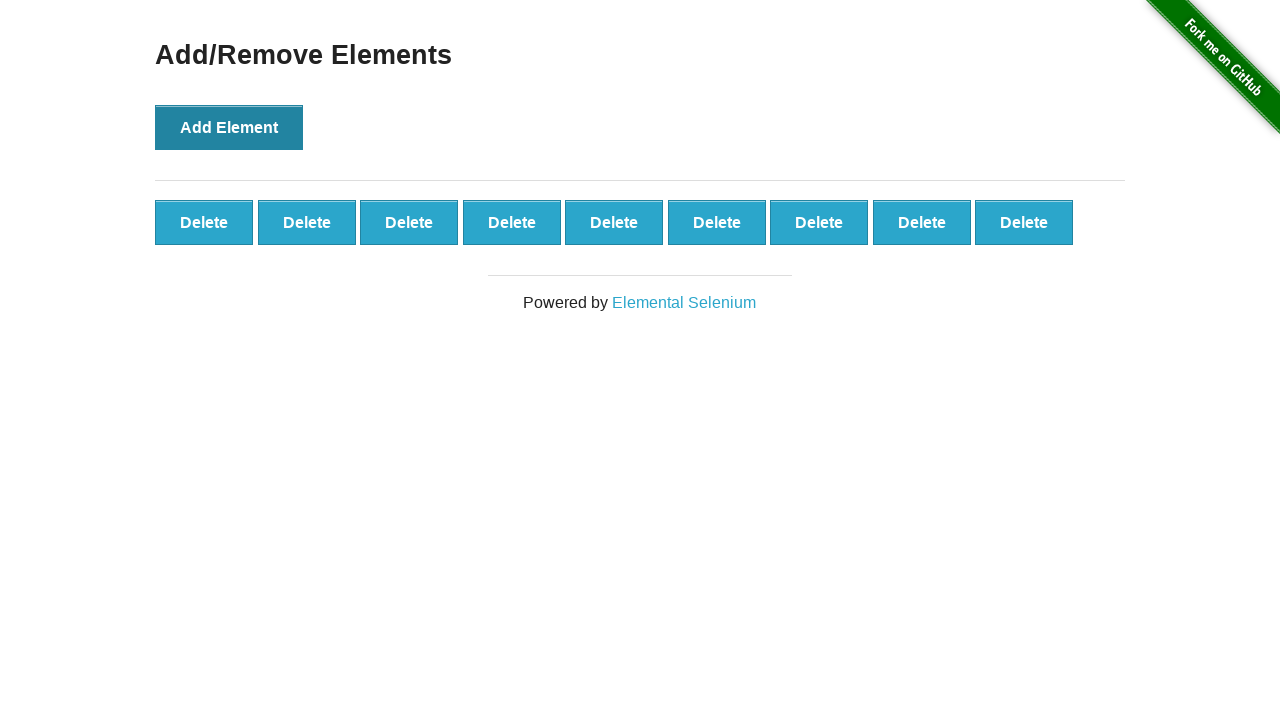

Clicked add button (iteration 10 of 25) at (229, 127) on button[onclick='addElement()']
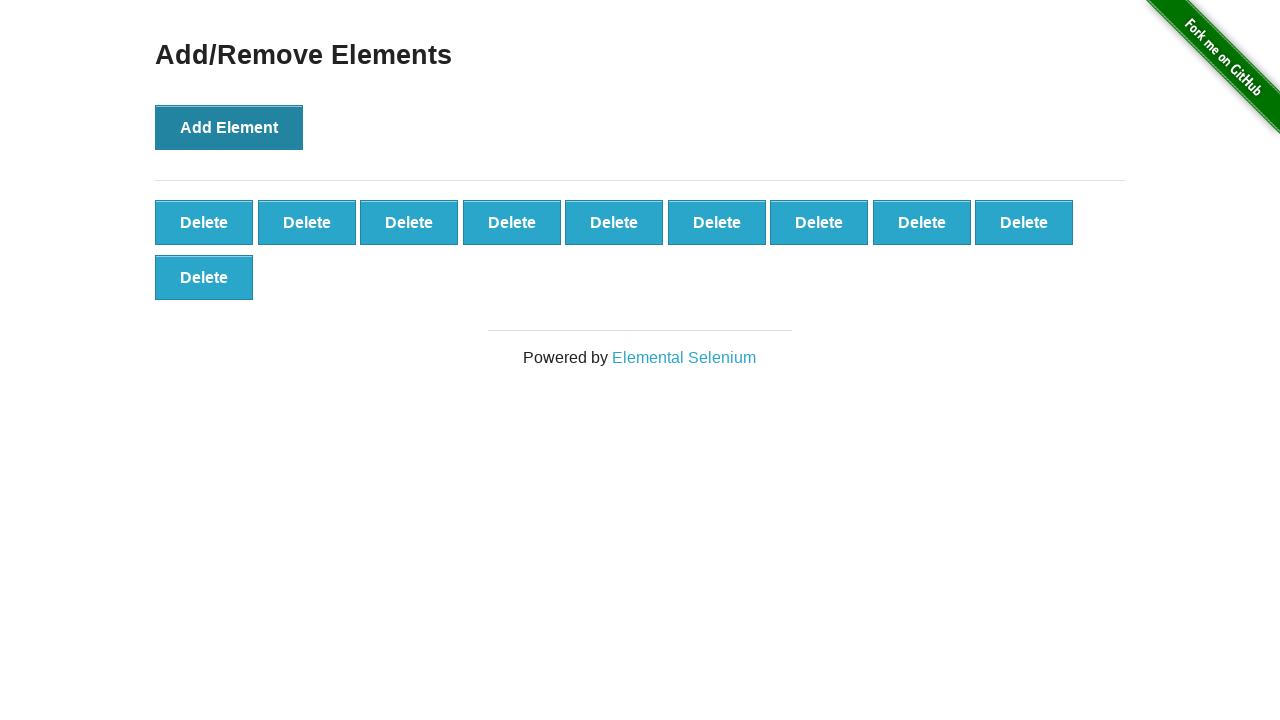

Clicked add button (iteration 11 of 25) at (229, 127) on button[onclick='addElement()']
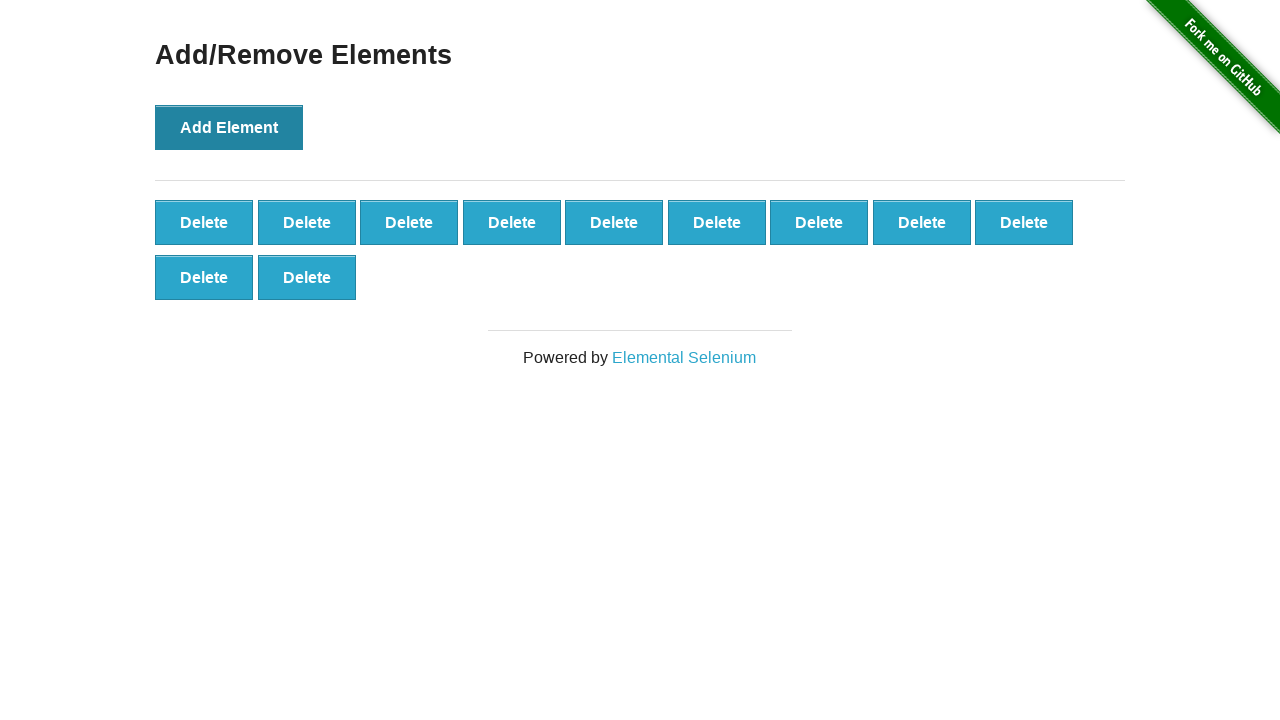

Clicked add button (iteration 12 of 25) at (229, 127) on button[onclick='addElement()']
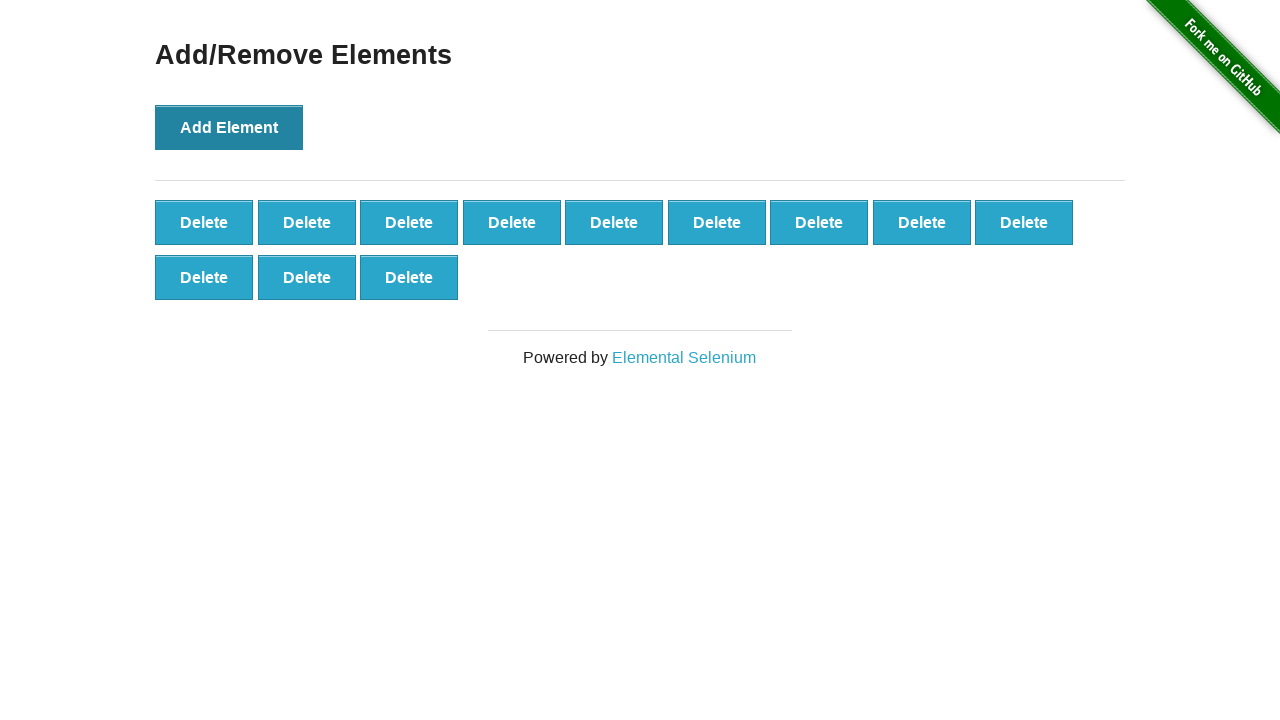

Clicked add button (iteration 13 of 25) at (229, 127) on button[onclick='addElement()']
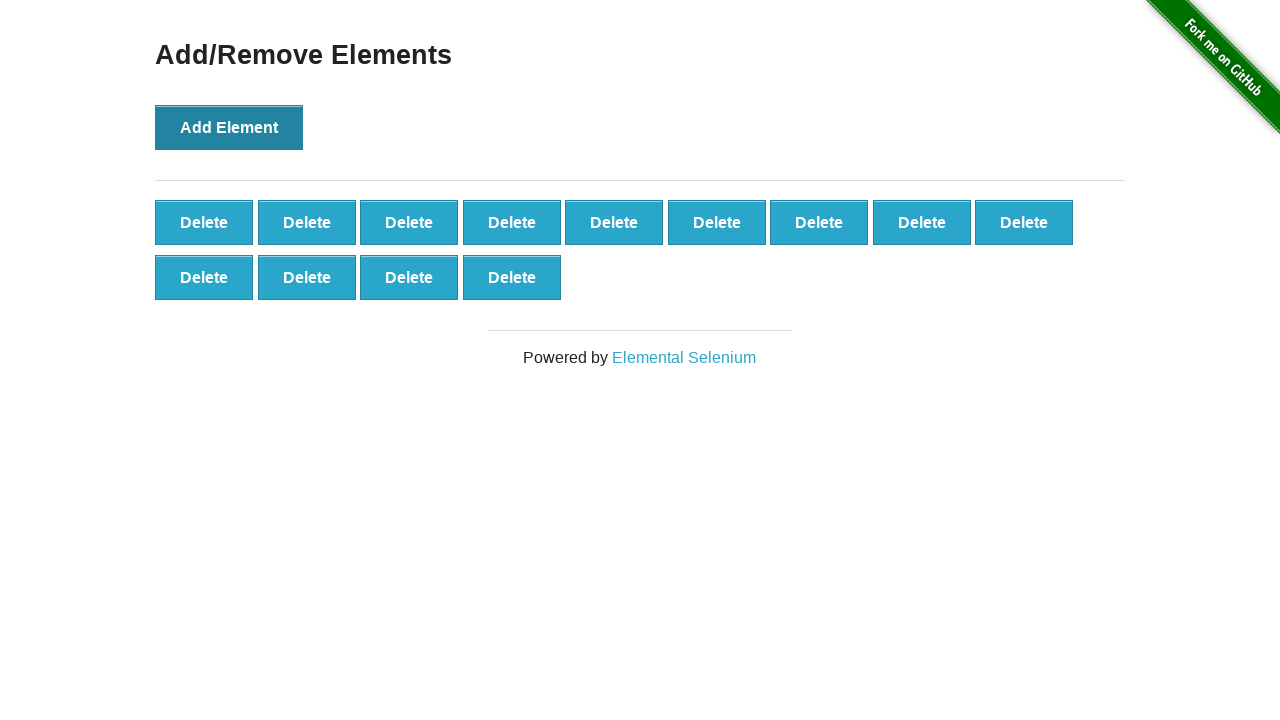

Clicked add button (iteration 14 of 25) at (229, 127) on button[onclick='addElement()']
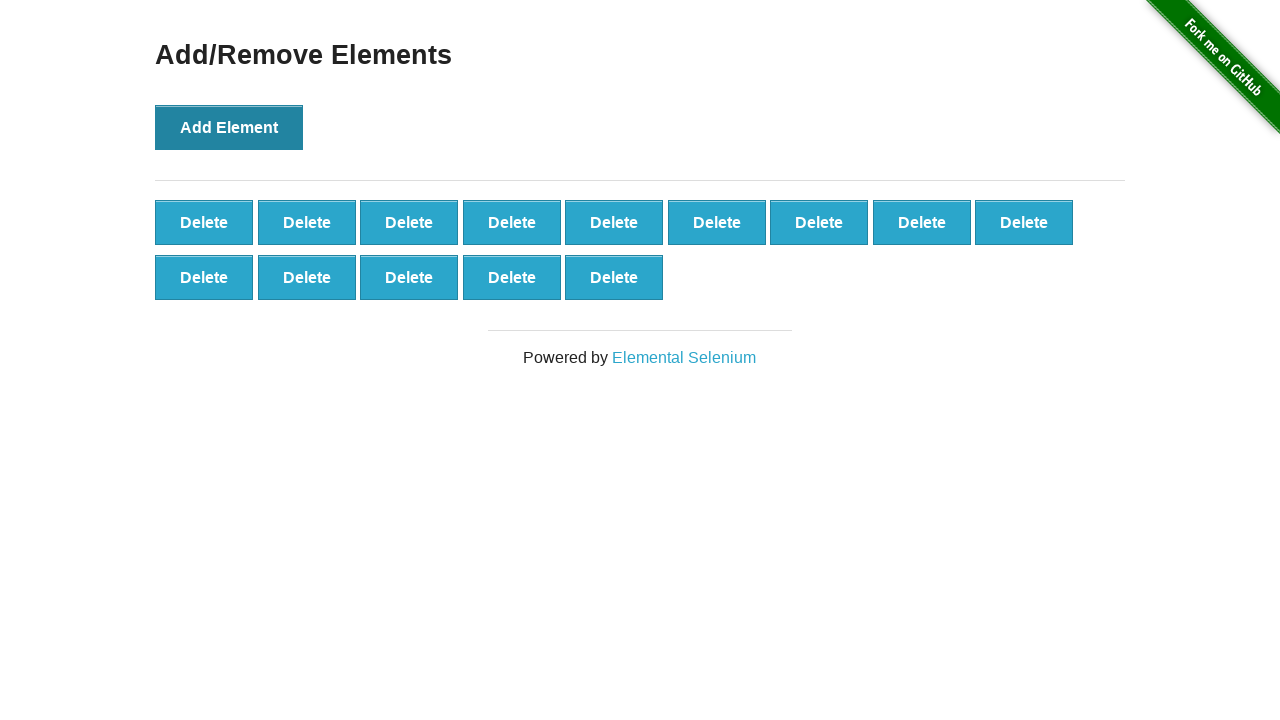

Clicked add button (iteration 15 of 25) at (229, 127) on button[onclick='addElement()']
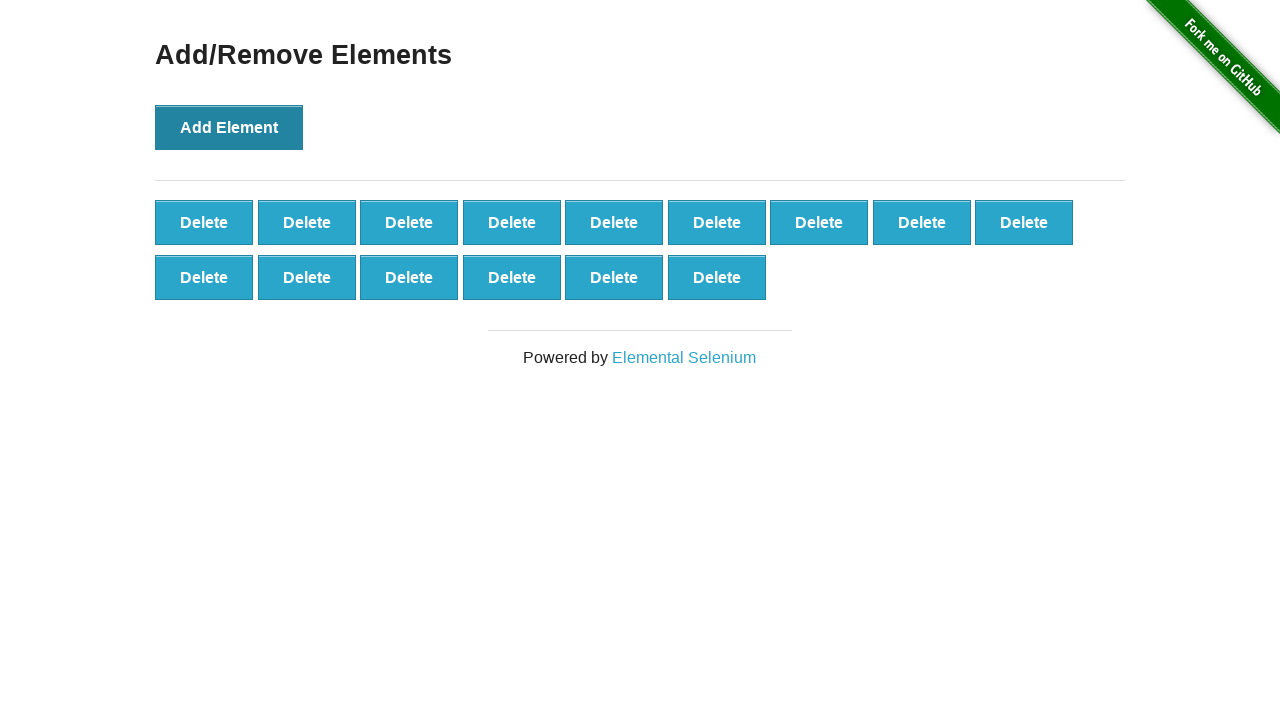

Clicked add button (iteration 16 of 25) at (229, 127) on button[onclick='addElement()']
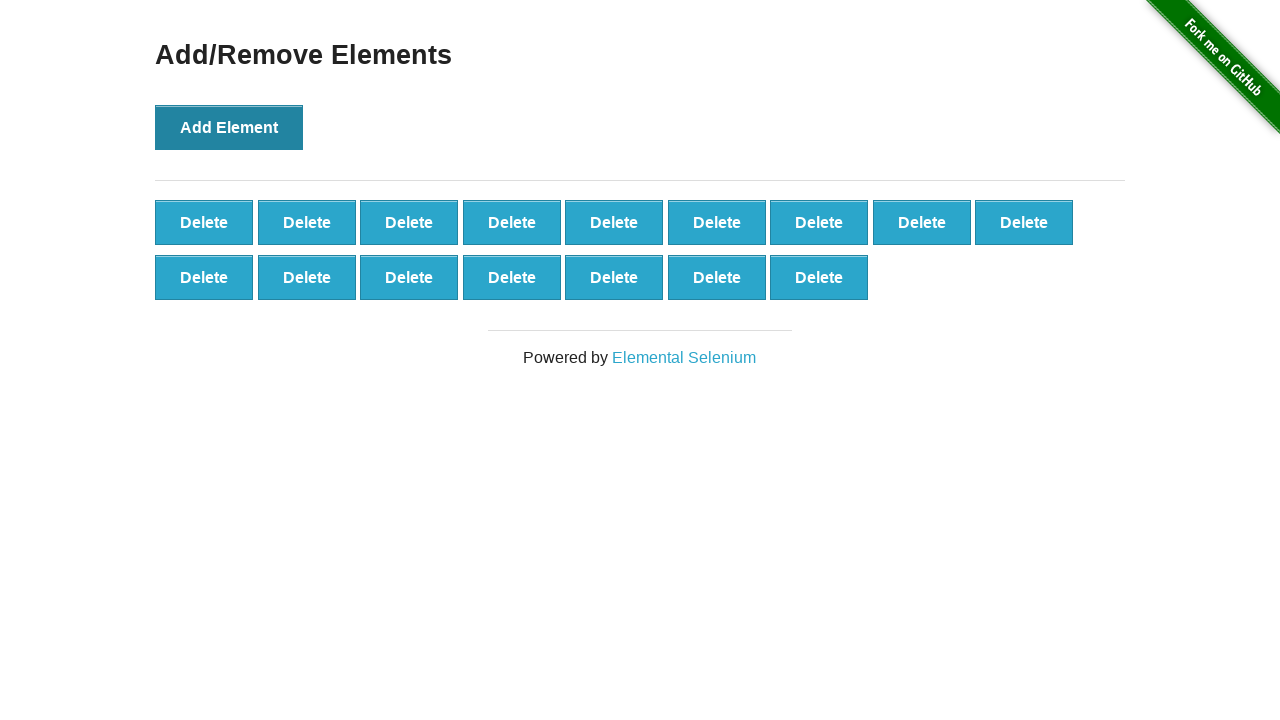

Clicked add button (iteration 17 of 25) at (229, 127) on button[onclick='addElement()']
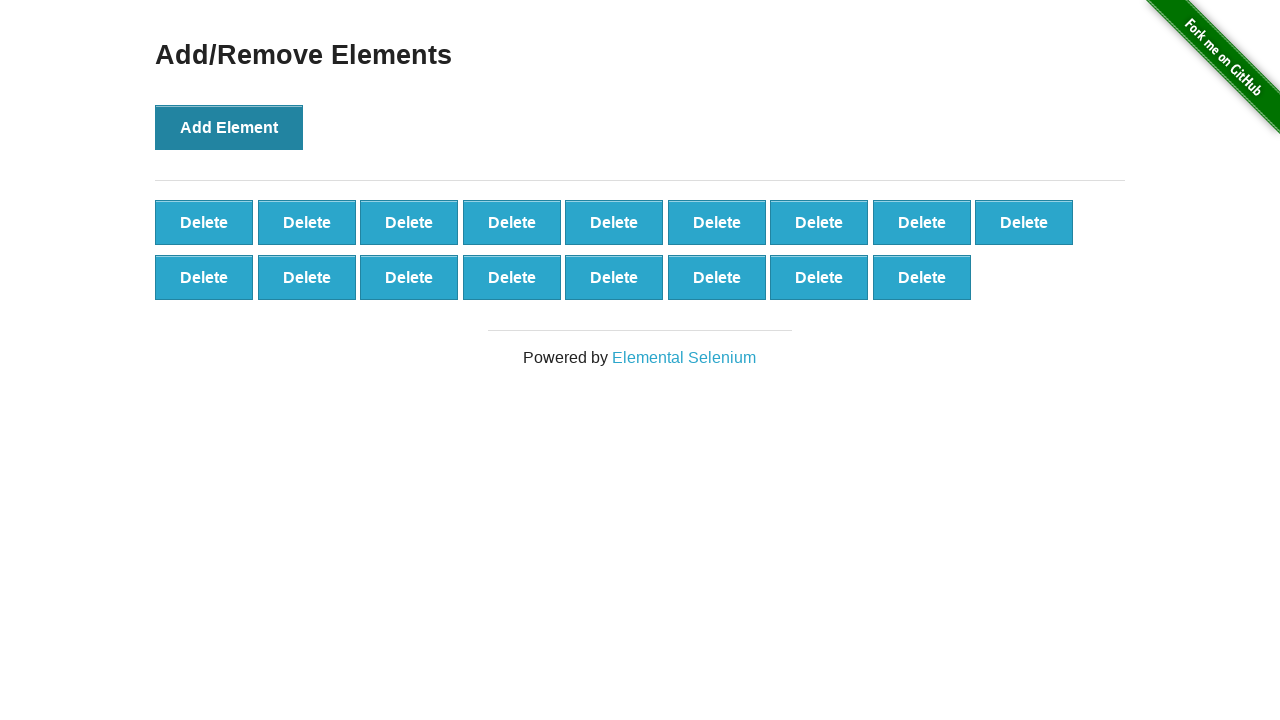

Clicked add button (iteration 18 of 25) at (229, 127) on button[onclick='addElement()']
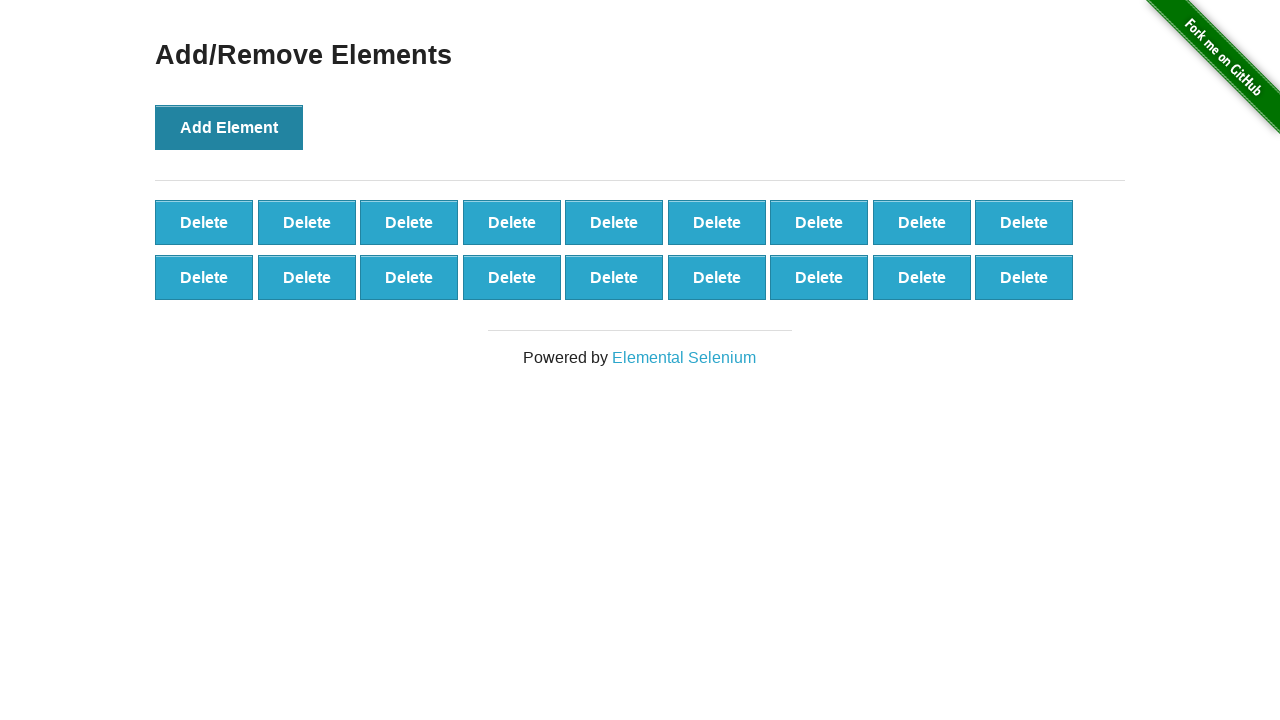

Clicked add button (iteration 19 of 25) at (229, 127) on button[onclick='addElement()']
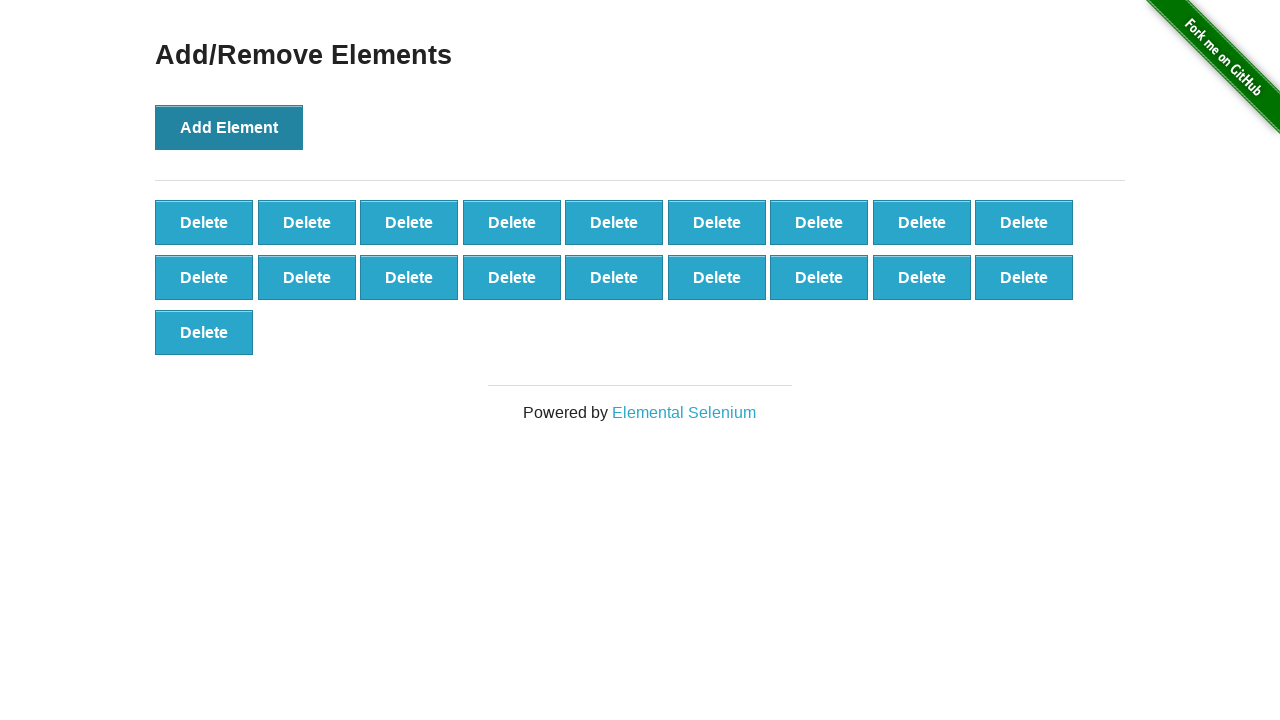

Clicked add button (iteration 20 of 25) at (229, 127) on button[onclick='addElement()']
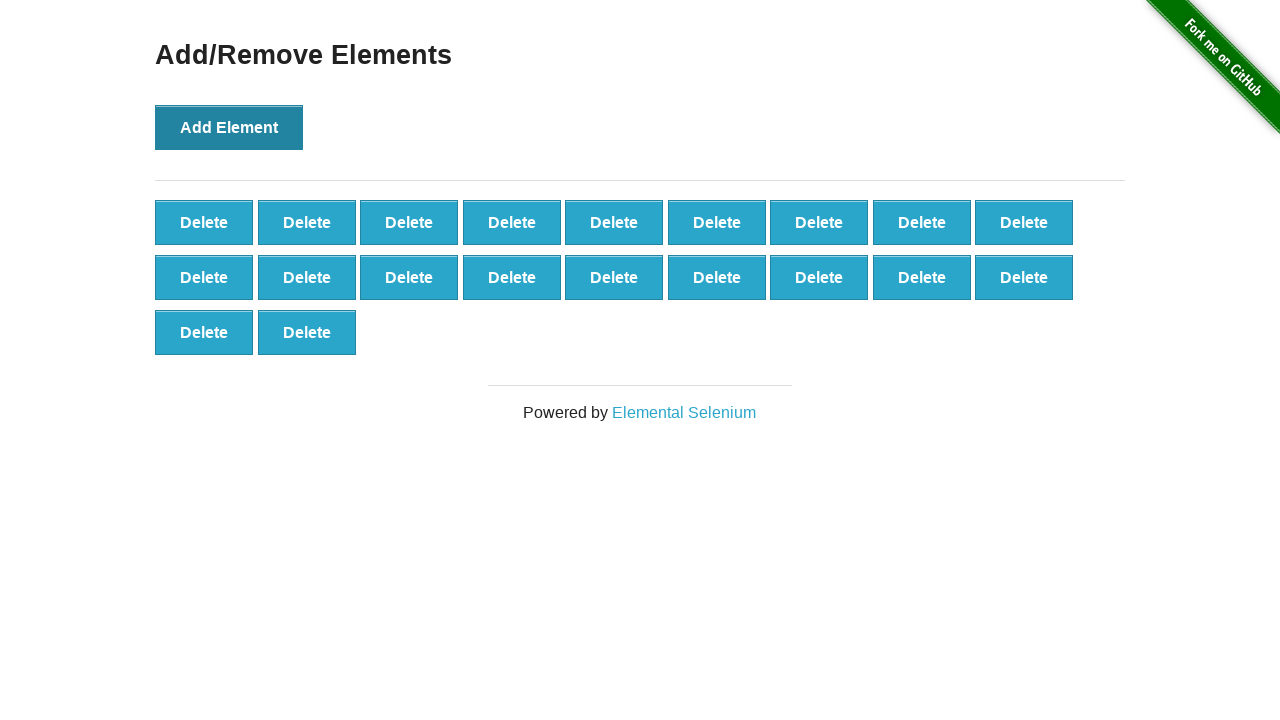

Clicked add button (iteration 21 of 25) at (229, 127) on button[onclick='addElement()']
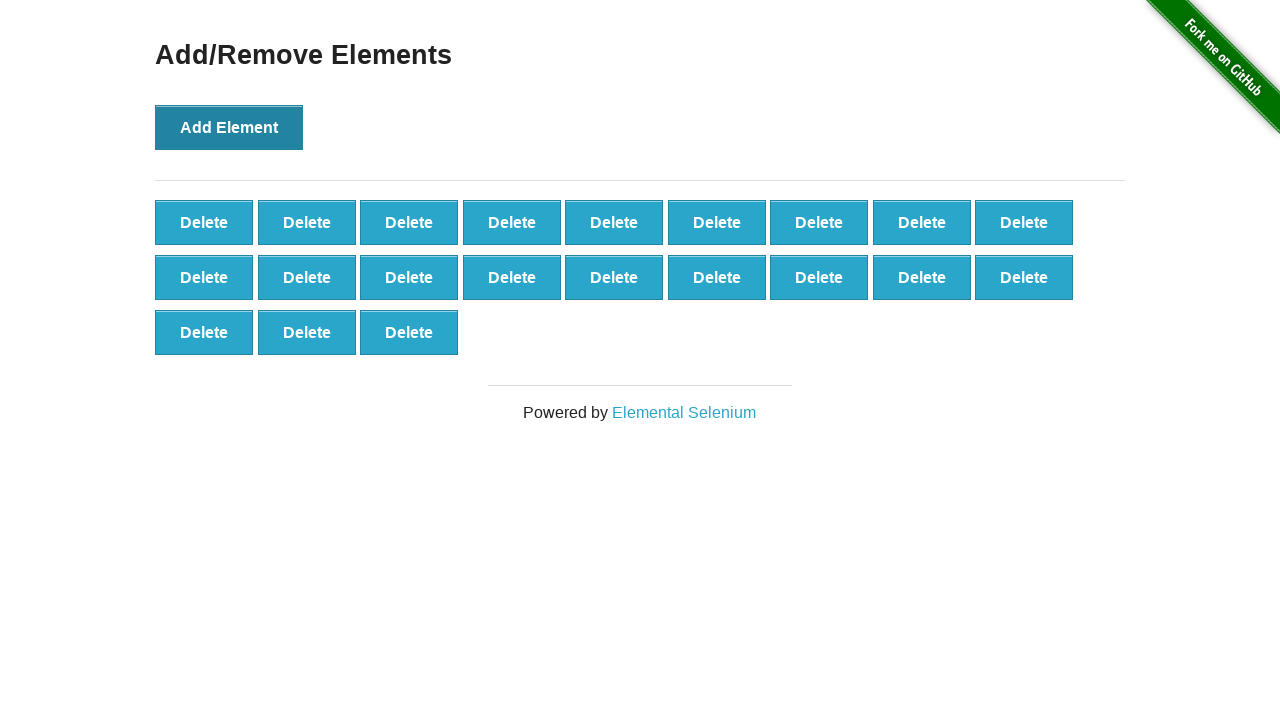

Clicked add button (iteration 22 of 25) at (229, 127) on button[onclick='addElement()']
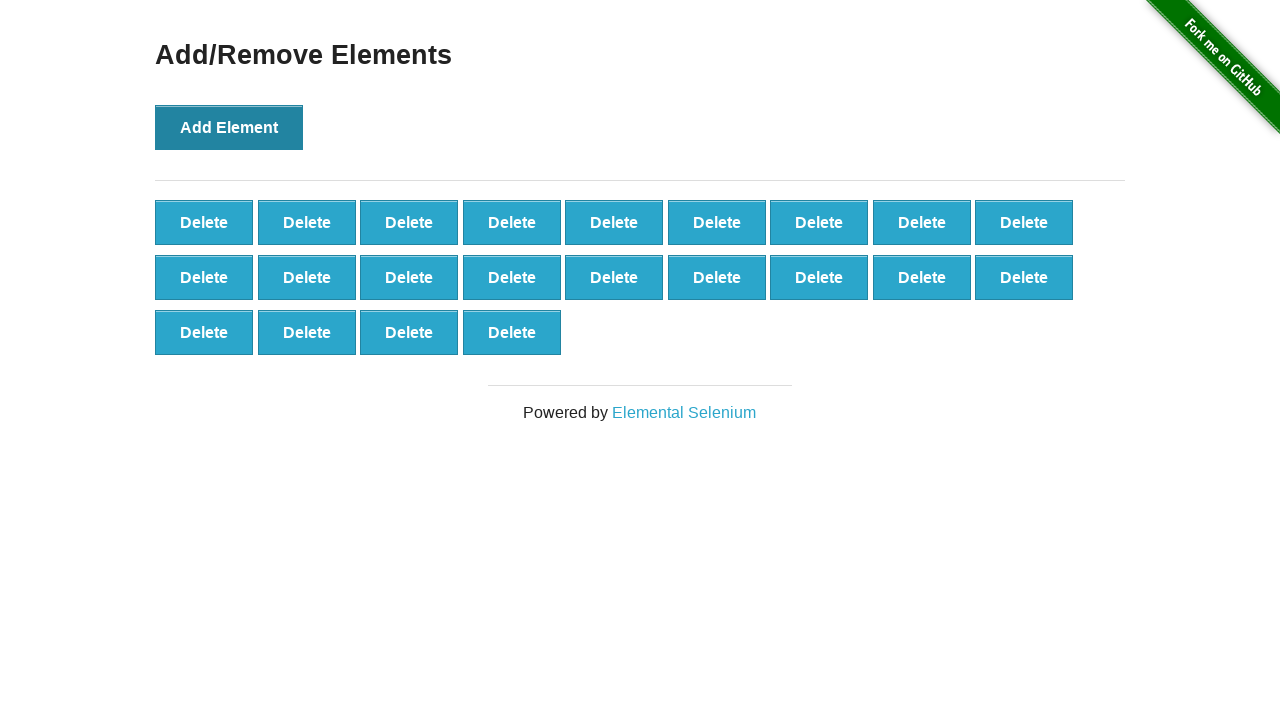

Clicked add button (iteration 23 of 25) at (229, 127) on button[onclick='addElement()']
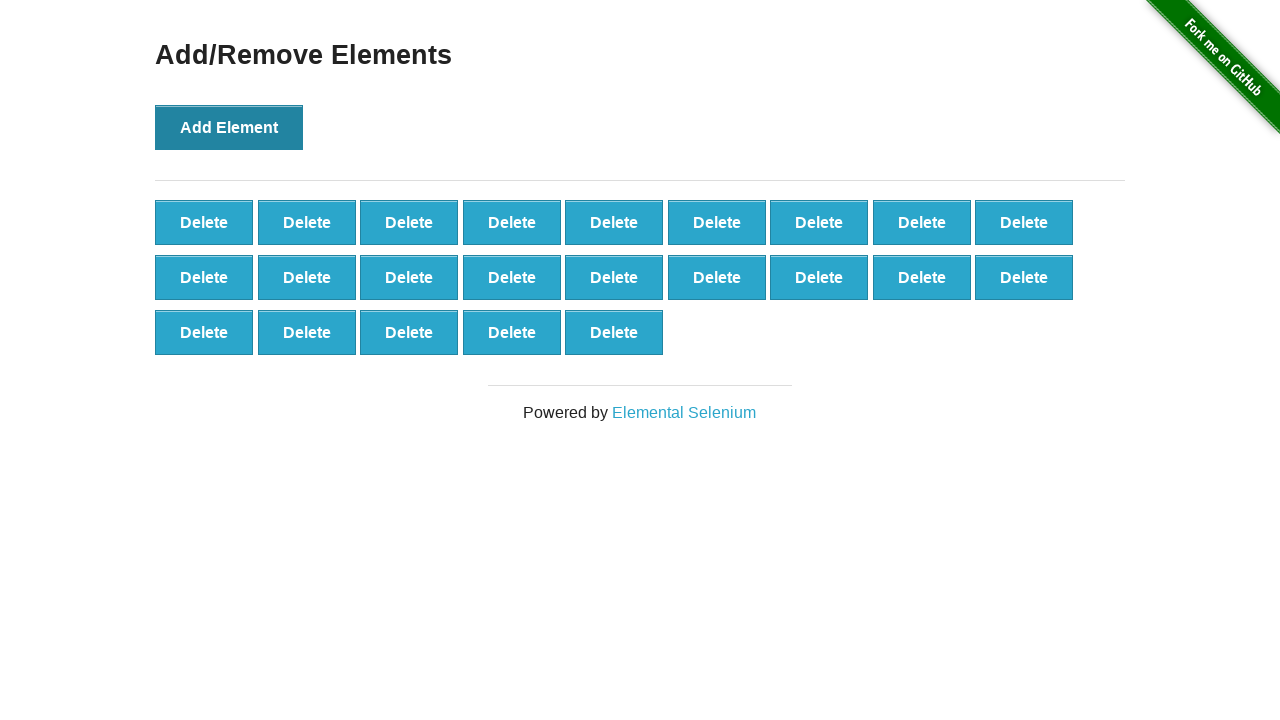

Clicked add button (iteration 24 of 25) at (229, 127) on button[onclick='addElement()']
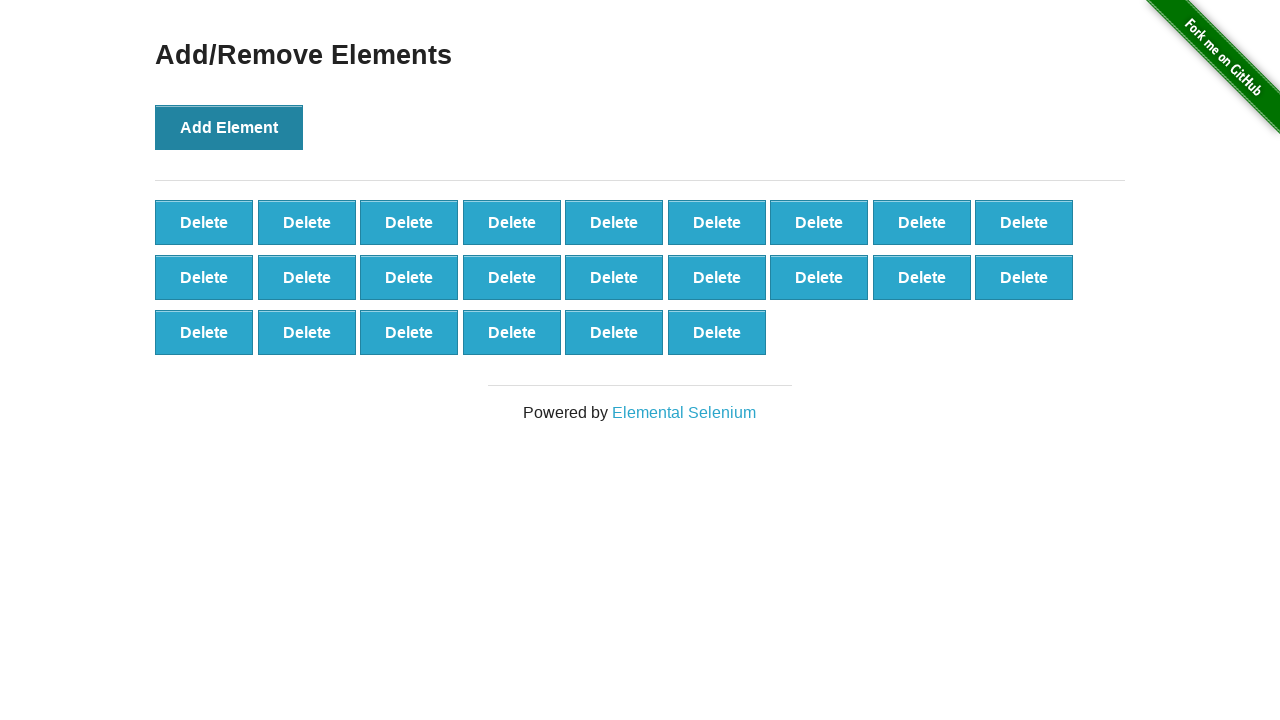

Clicked add button (iteration 25 of 25) at (229, 127) on button[onclick='addElement()']
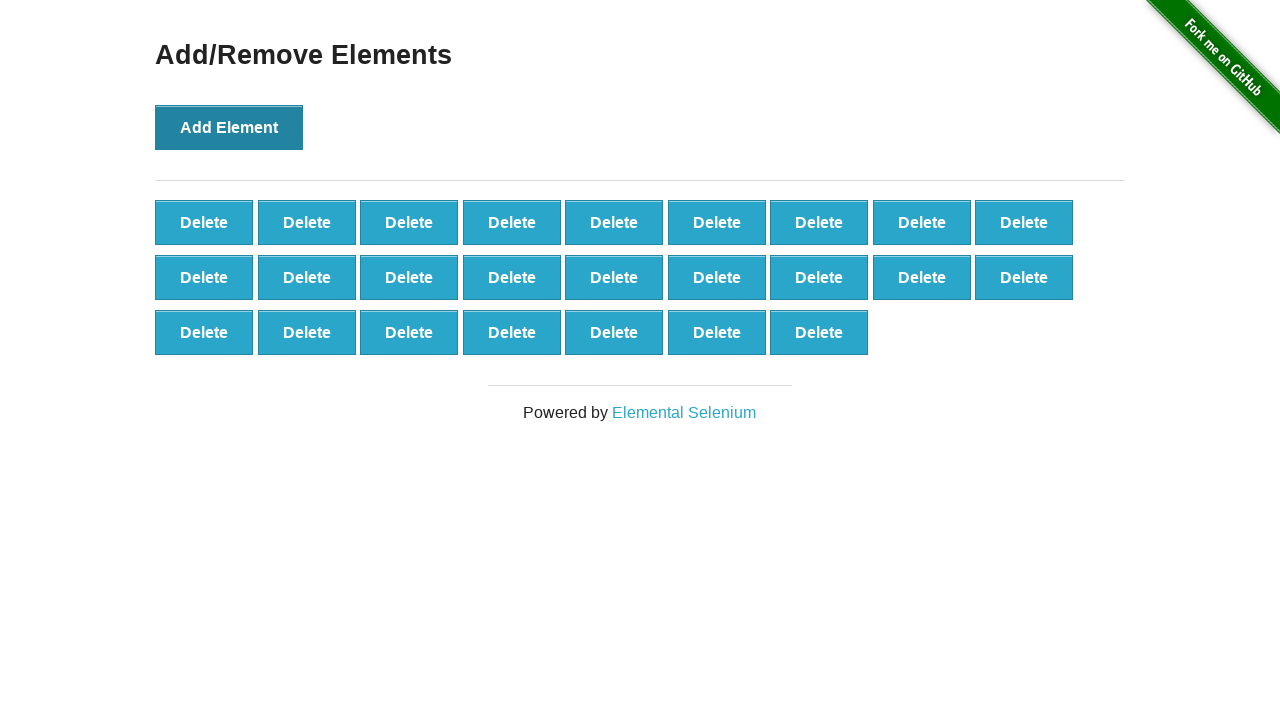

Located all delete buttons on page
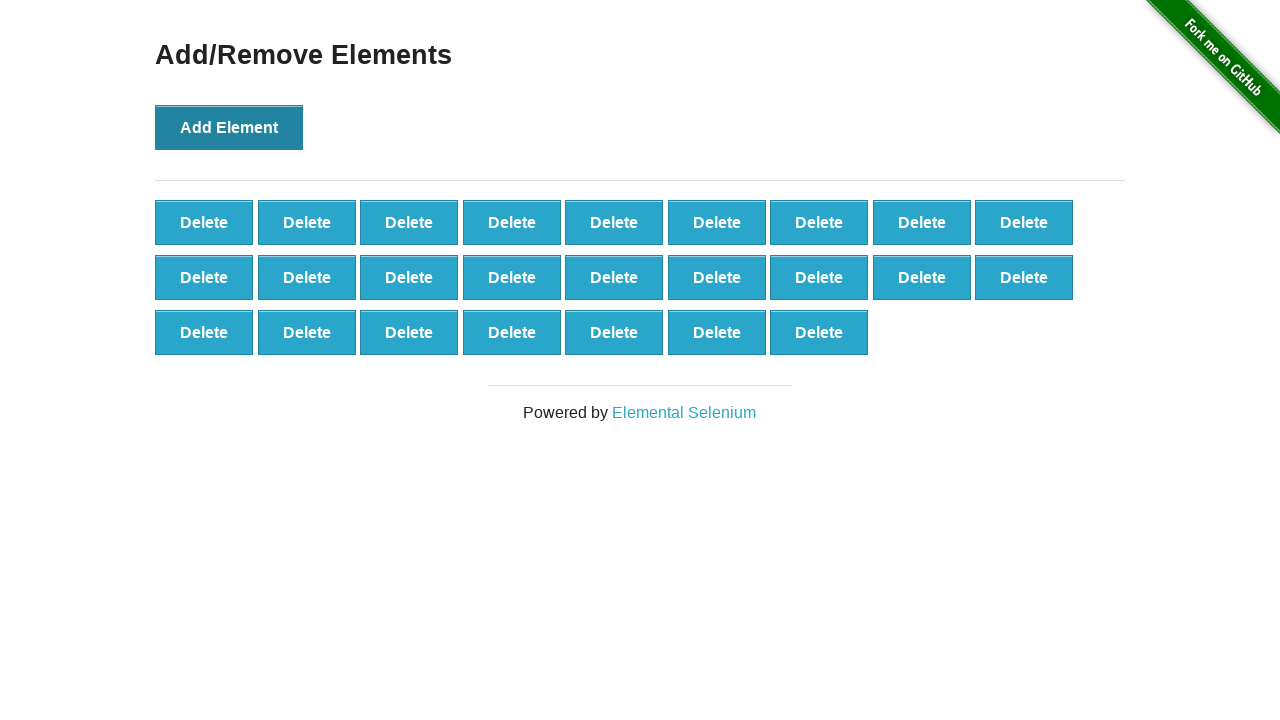

Retrieved initial delete button count: 25
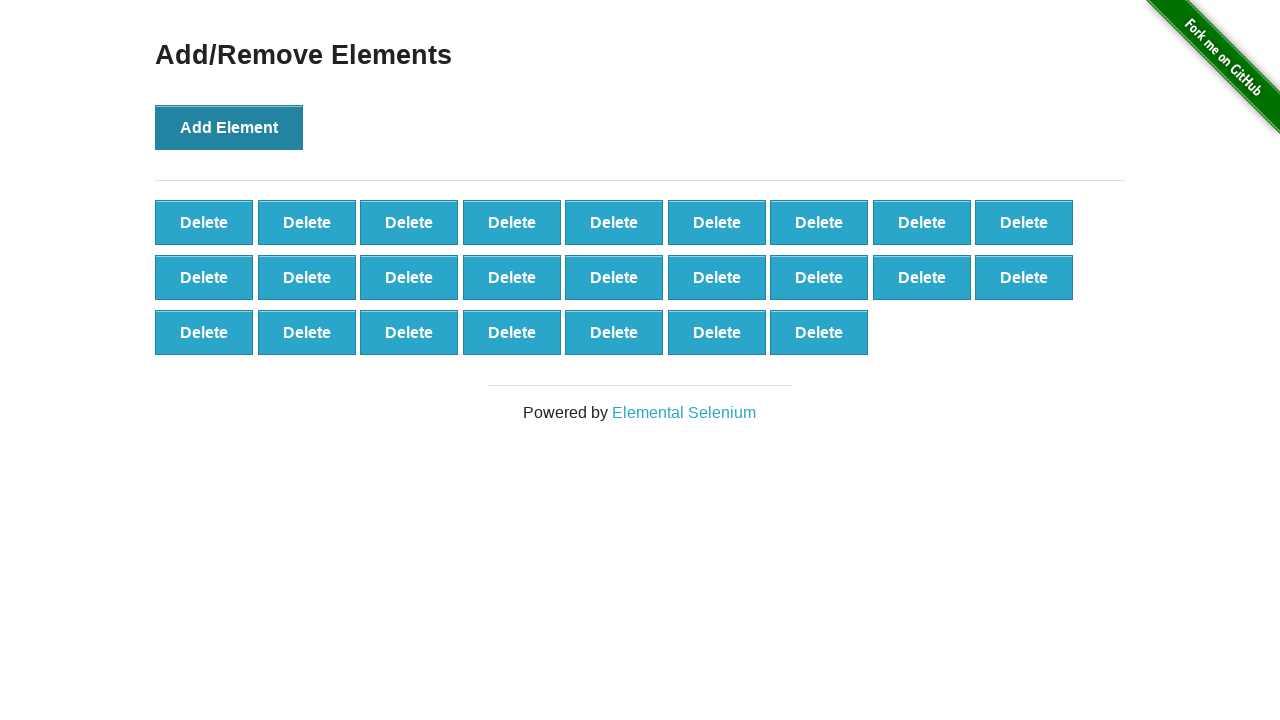

Clicked delete button (iteration 1 of 15) at (204, 222) on button.added-manually
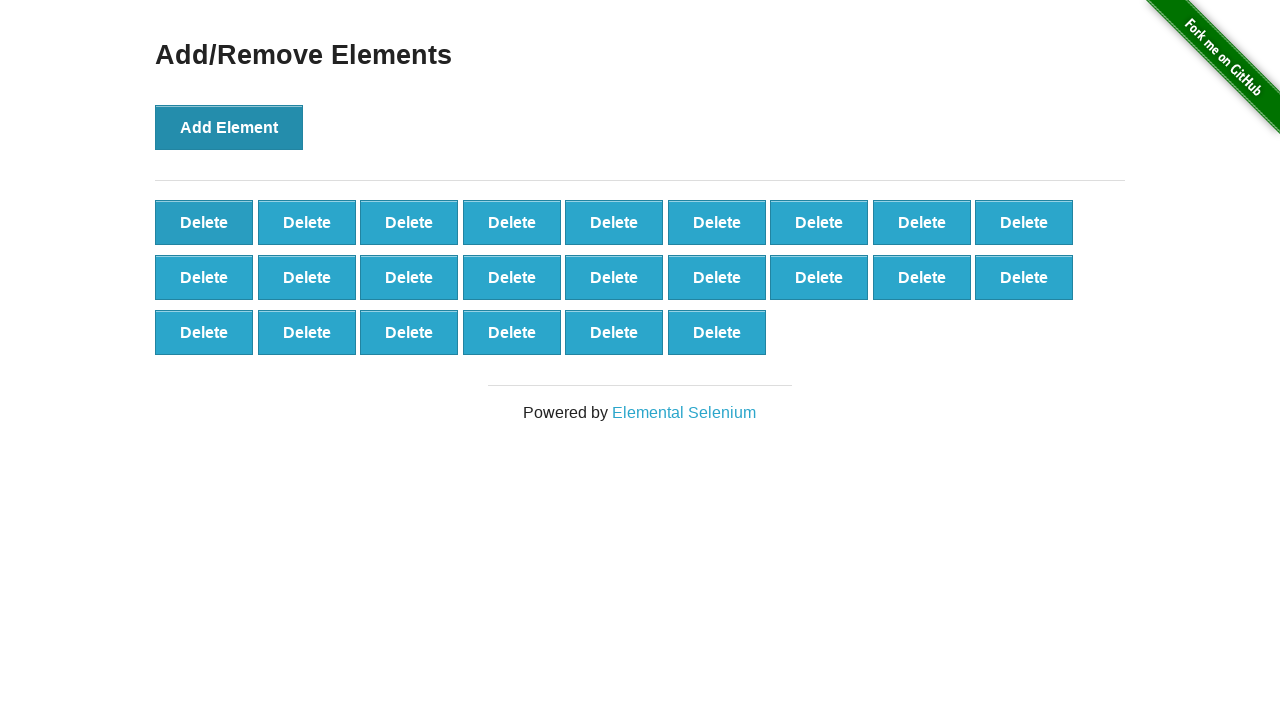

Clicked delete button (iteration 2 of 15) at (204, 222) on button.added-manually
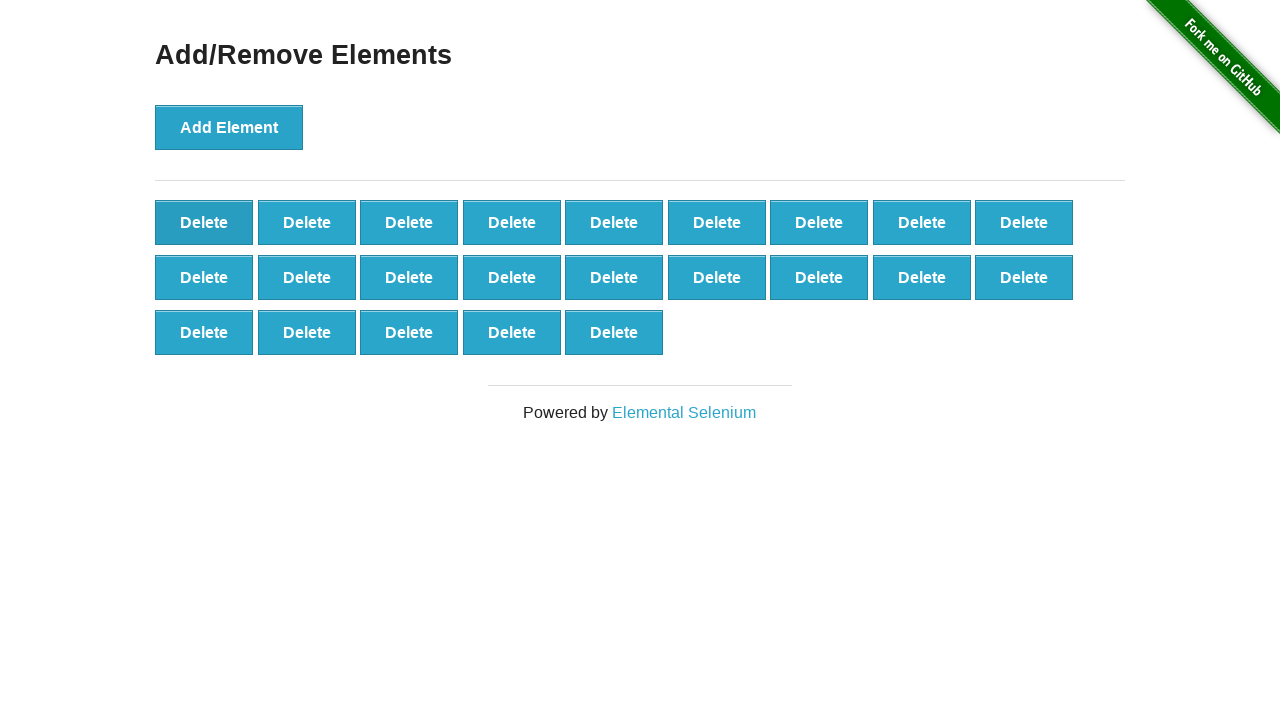

Clicked delete button (iteration 3 of 15) at (204, 222) on button.added-manually
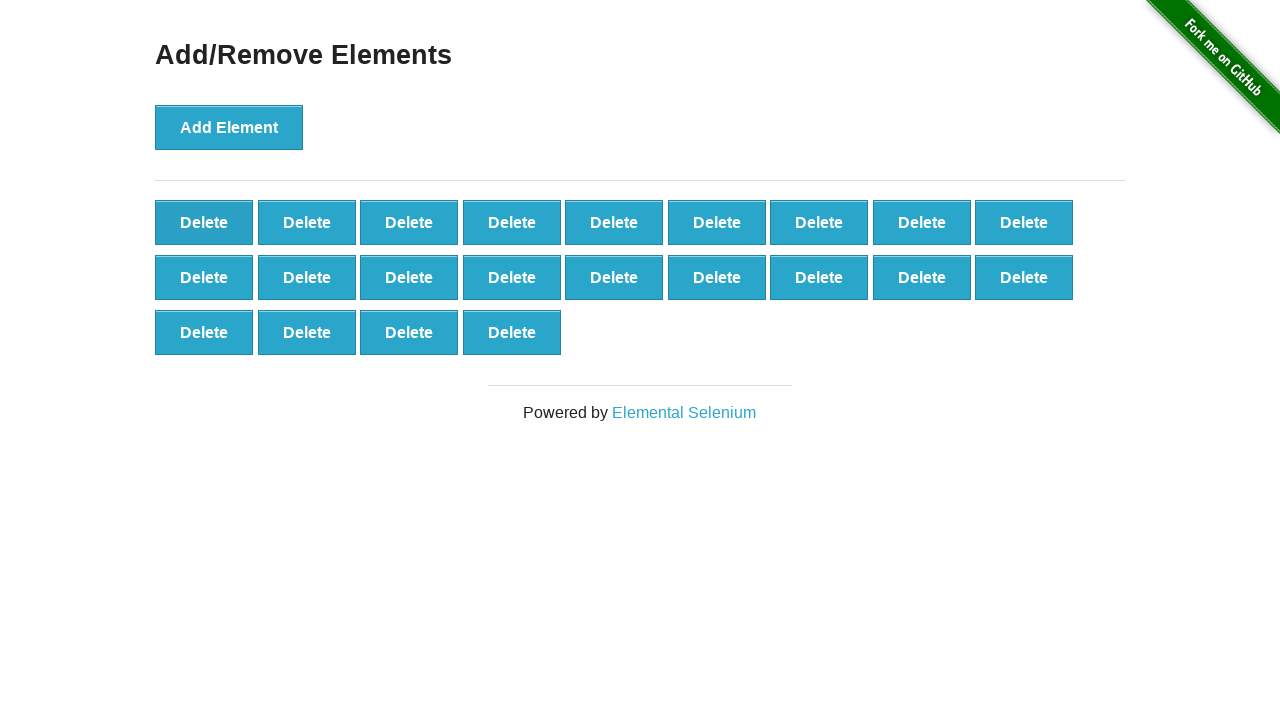

Clicked delete button (iteration 4 of 15) at (204, 222) on button.added-manually
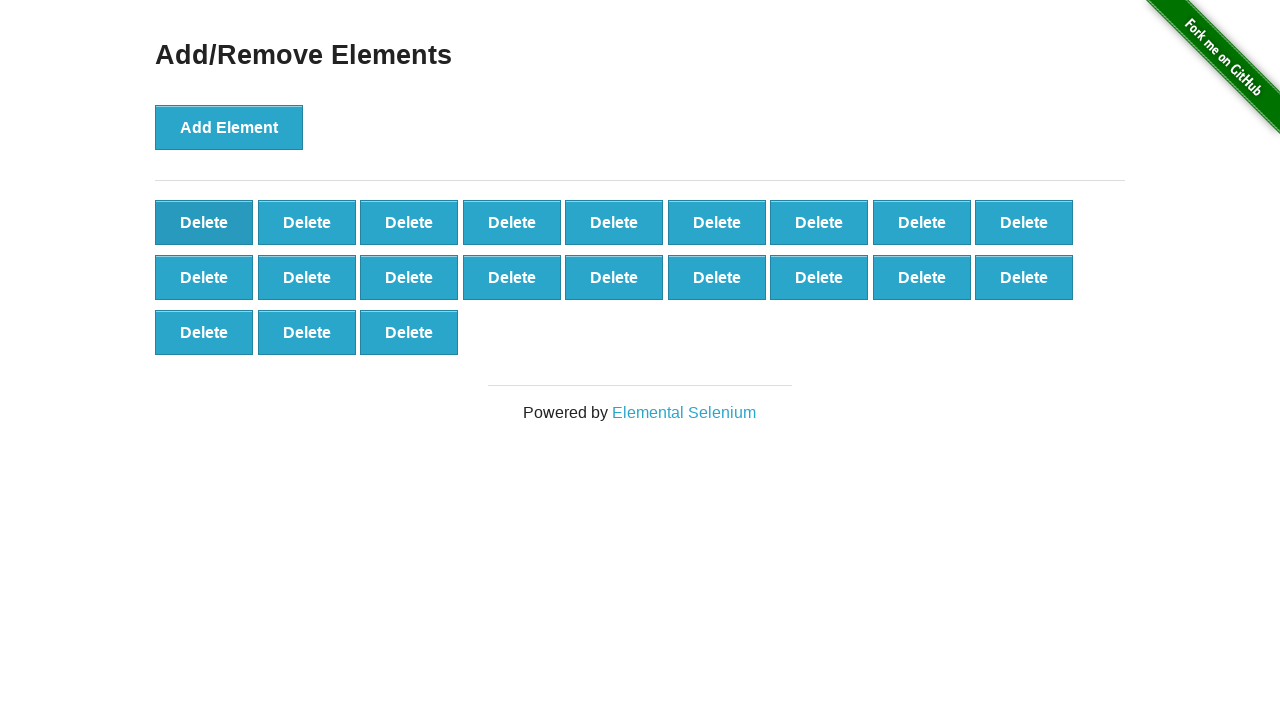

Clicked delete button (iteration 5 of 15) at (204, 222) on button.added-manually
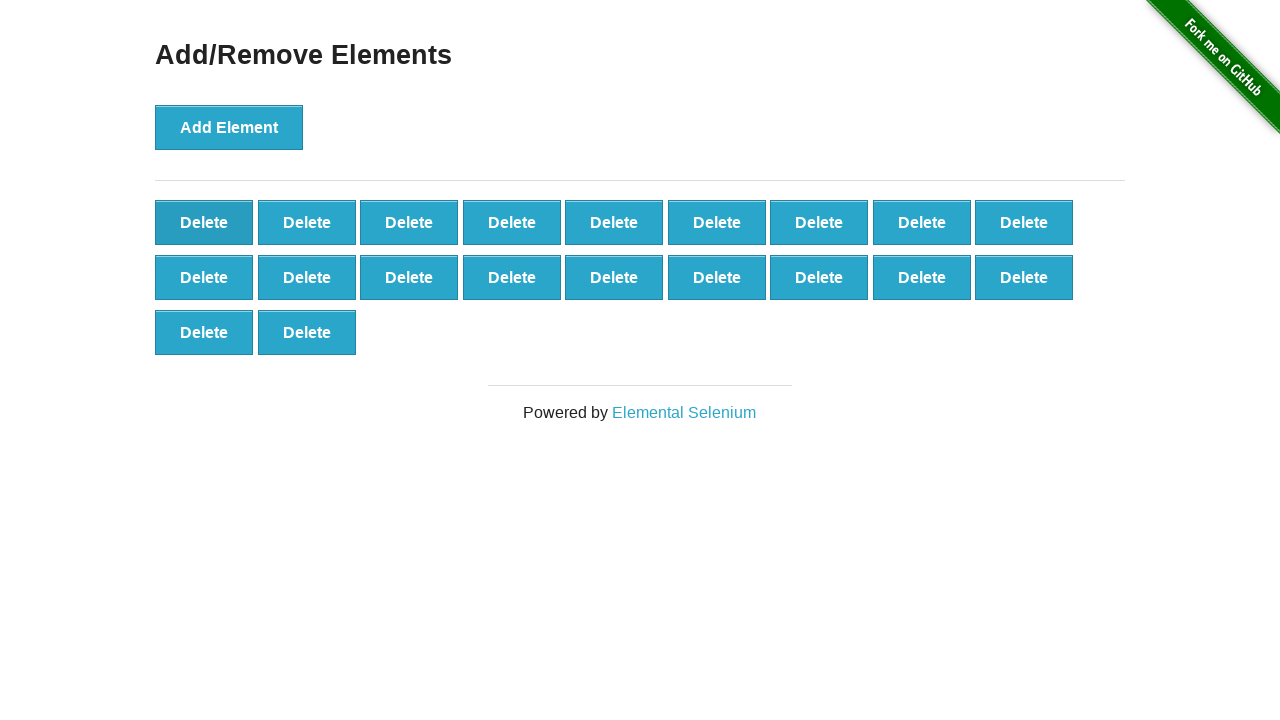

Clicked delete button (iteration 6 of 15) at (204, 222) on button.added-manually
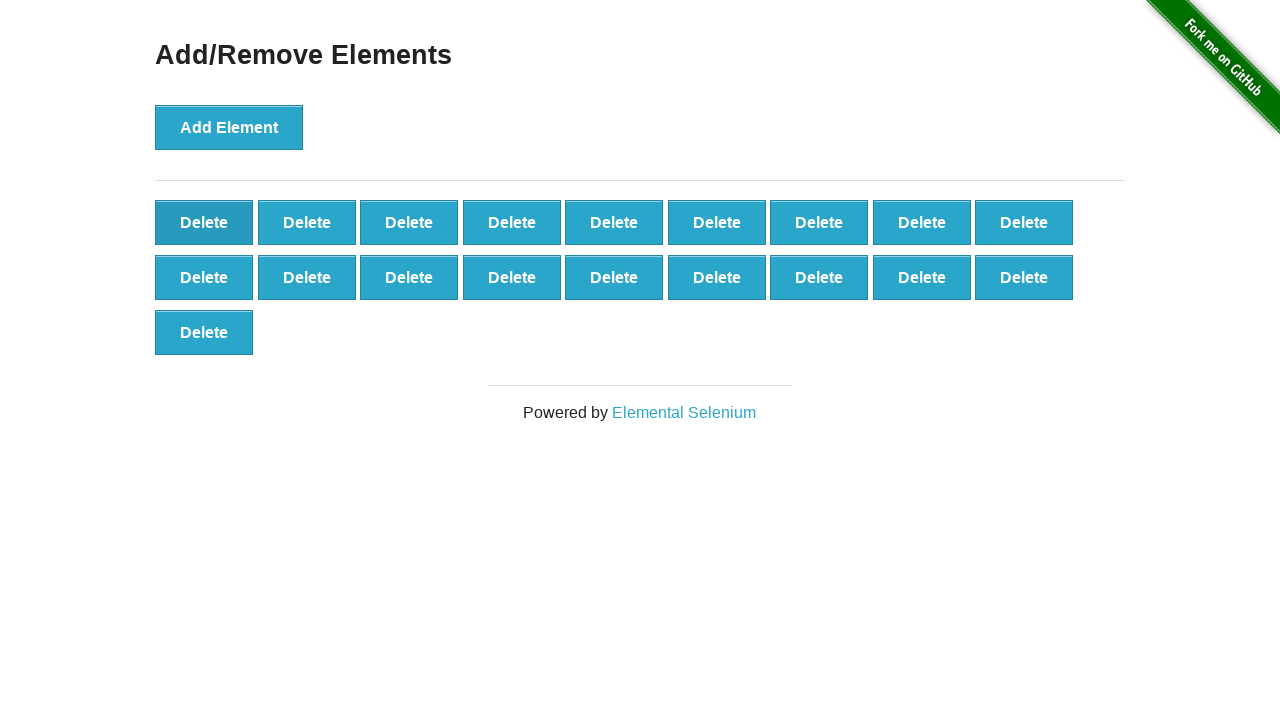

Clicked delete button (iteration 7 of 15) at (204, 222) on button.added-manually
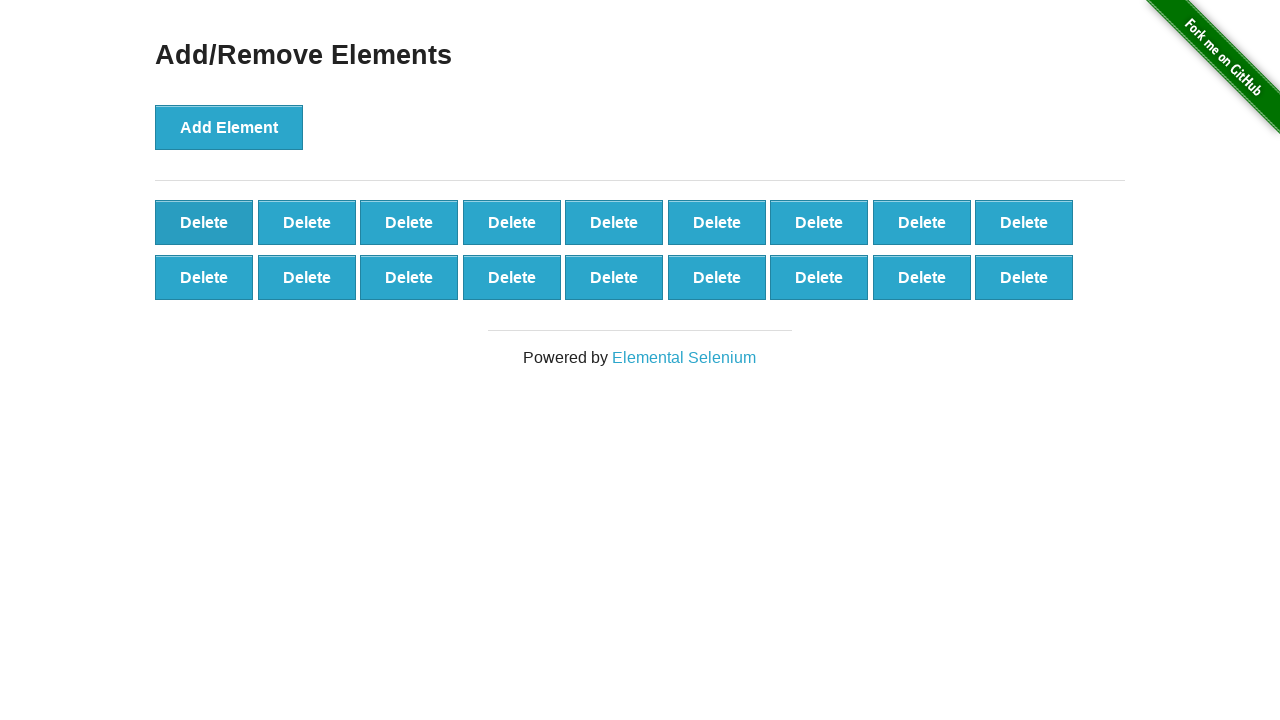

Clicked delete button (iteration 8 of 15) at (204, 222) on button.added-manually
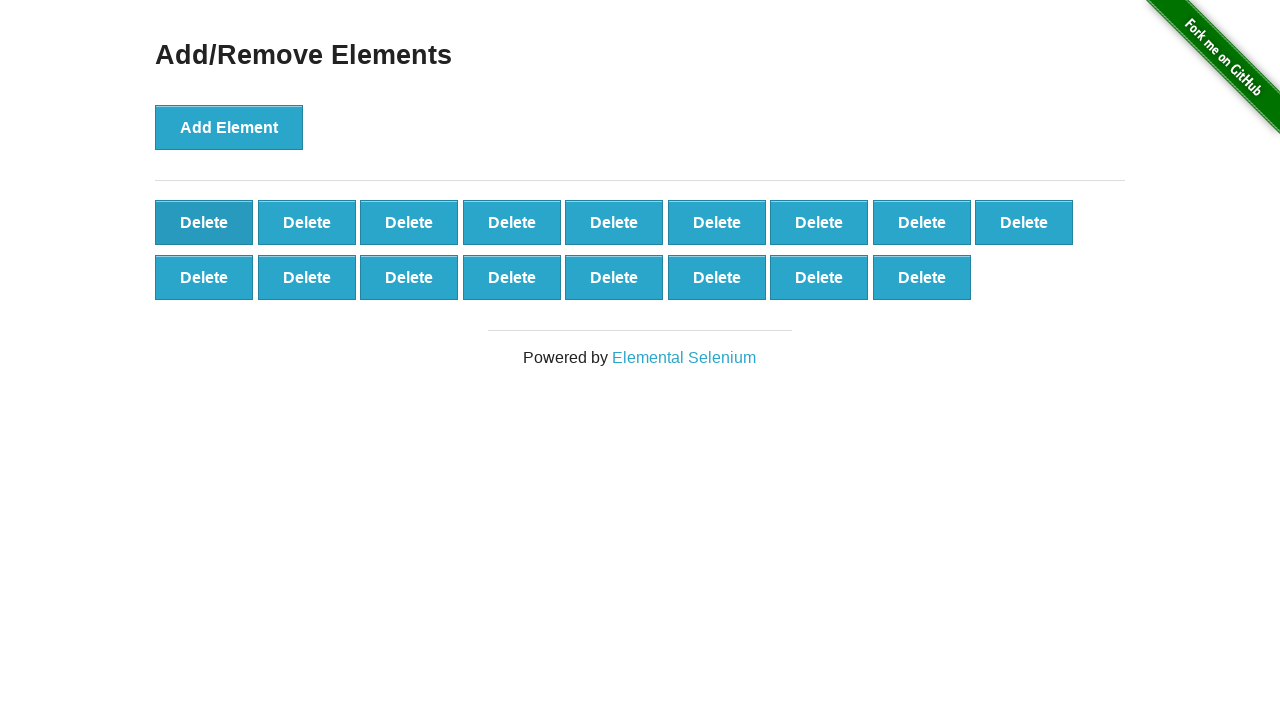

Clicked delete button (iteration 9 of 15) at (204, 222) on button.added-manually
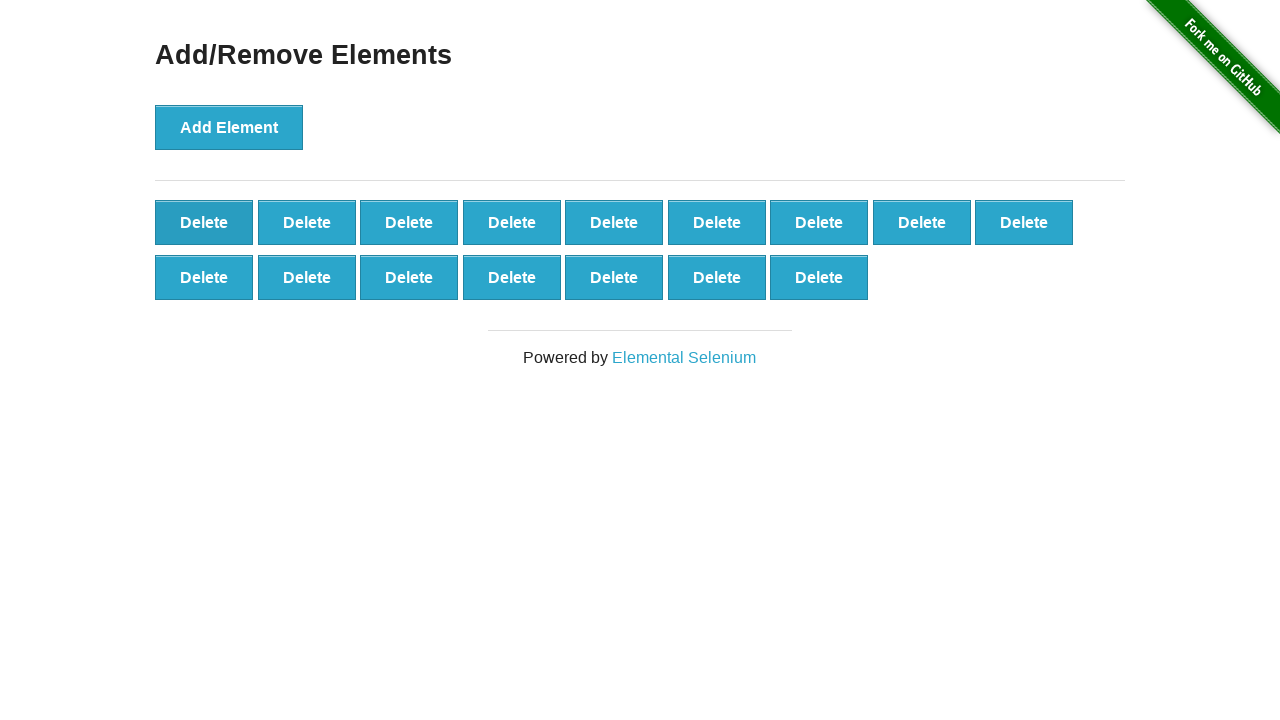

Clicked delete button (iteration 10 of 15) at (204, 222) on button.added-manually
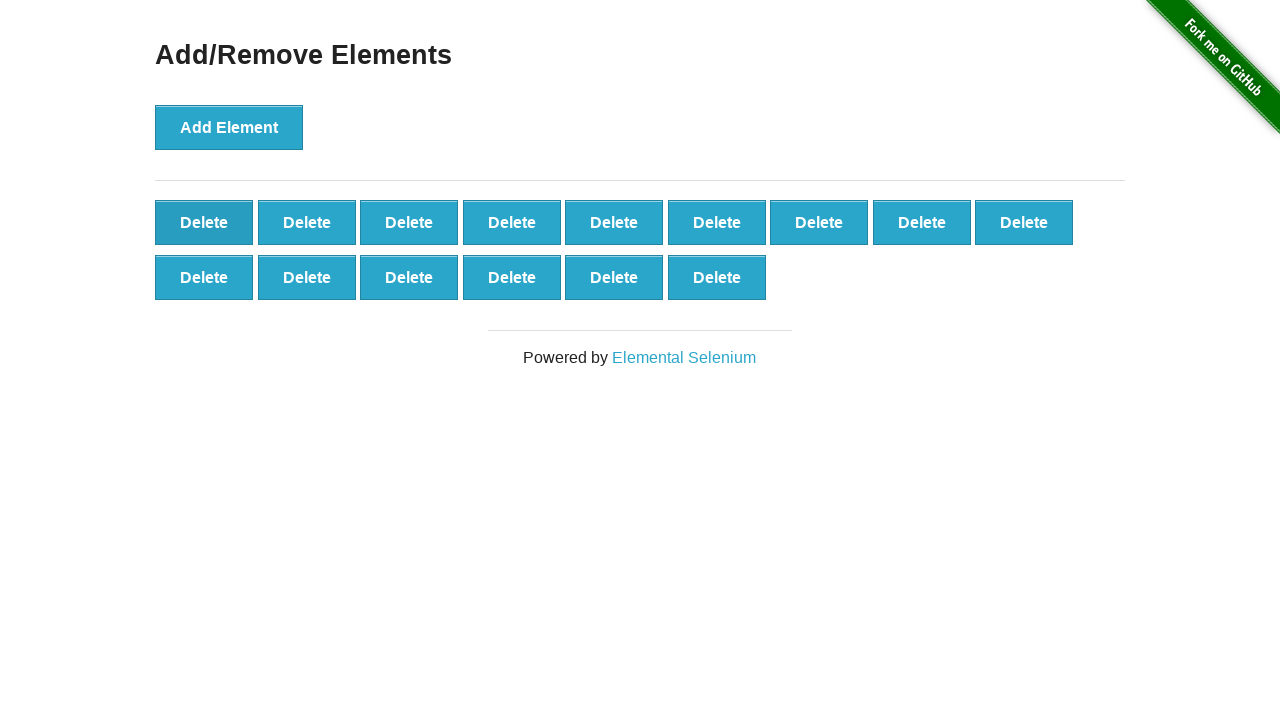

Clicked delete button (iteration 11 of 15) at (204, 222) on button.added-manually
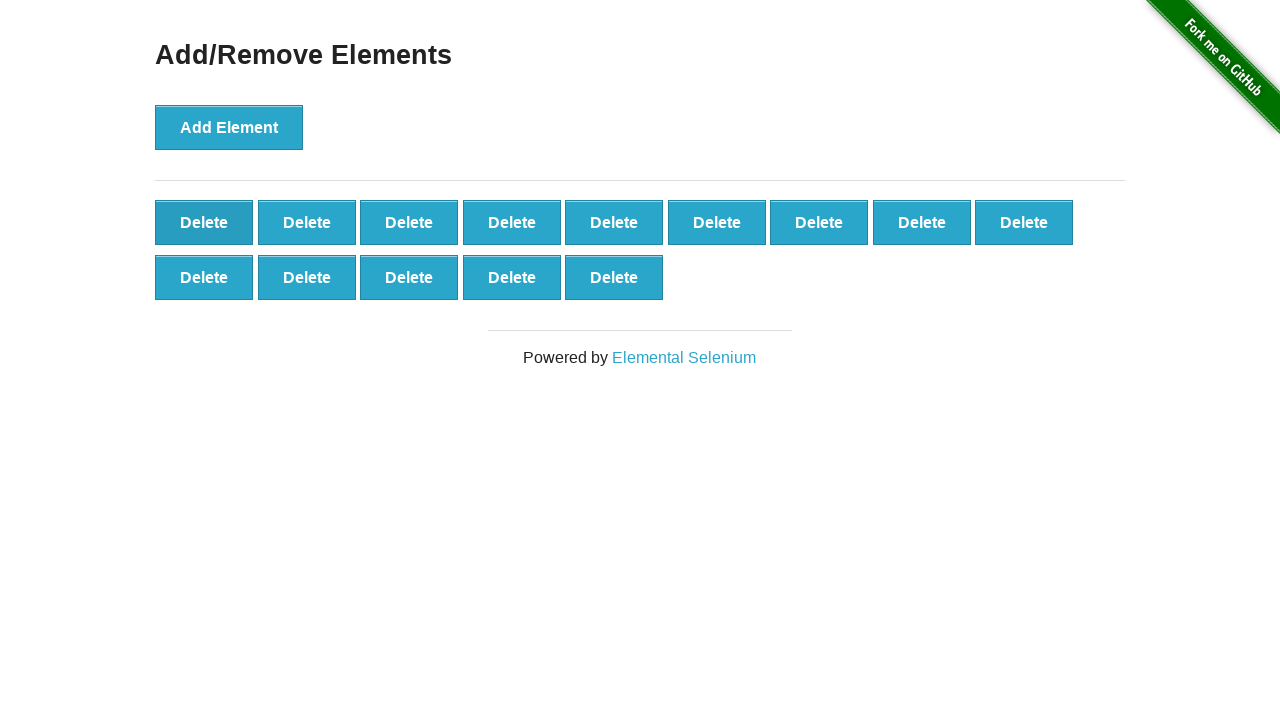

Clicked delete button (iteration 12 of 15) at (204, 222) on button.added-manually
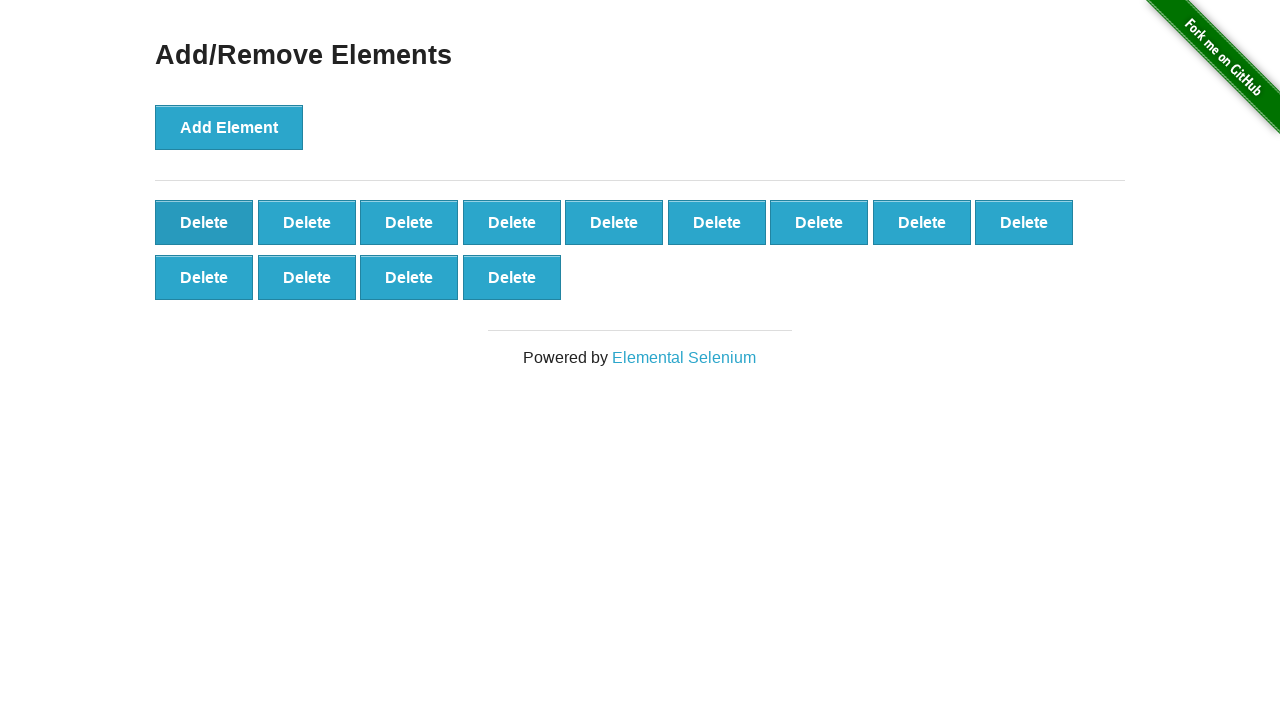

Clicked delete button (iteration 13 of 15) at (204, 222) on button.added-manually
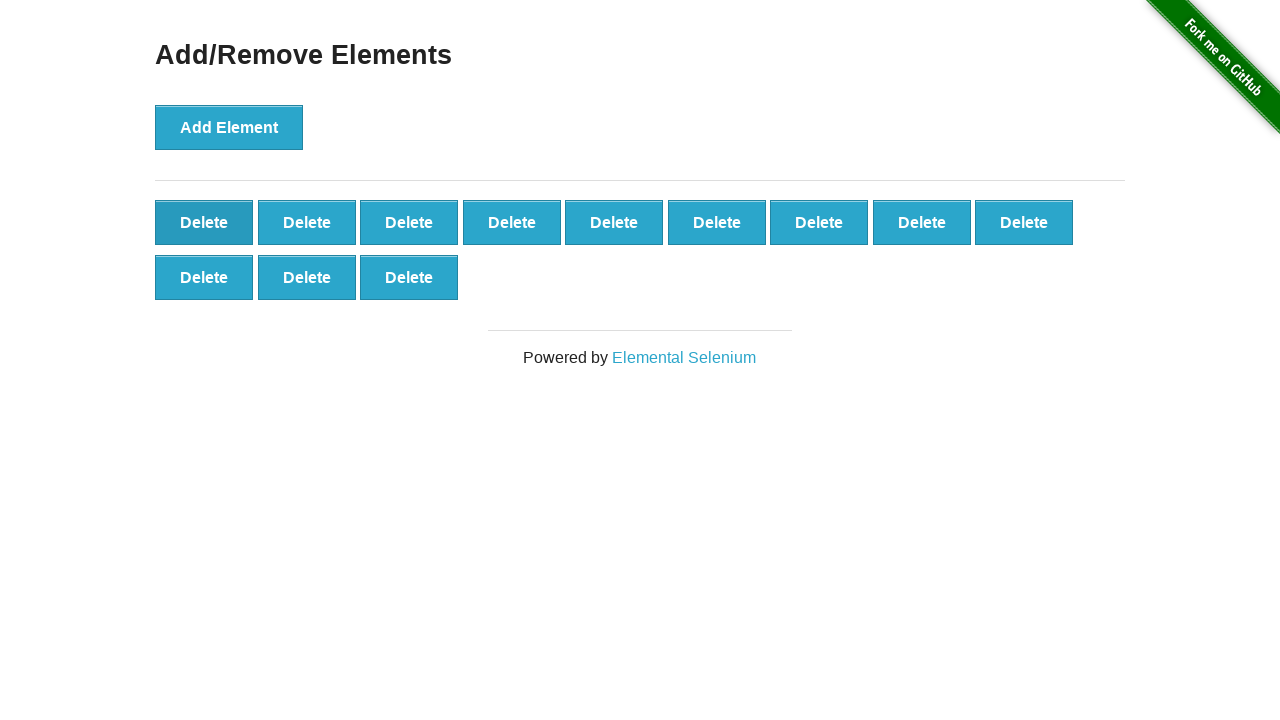

Clicked delete button (iteration 14 of 15) at (204, 222) on button.added-manually
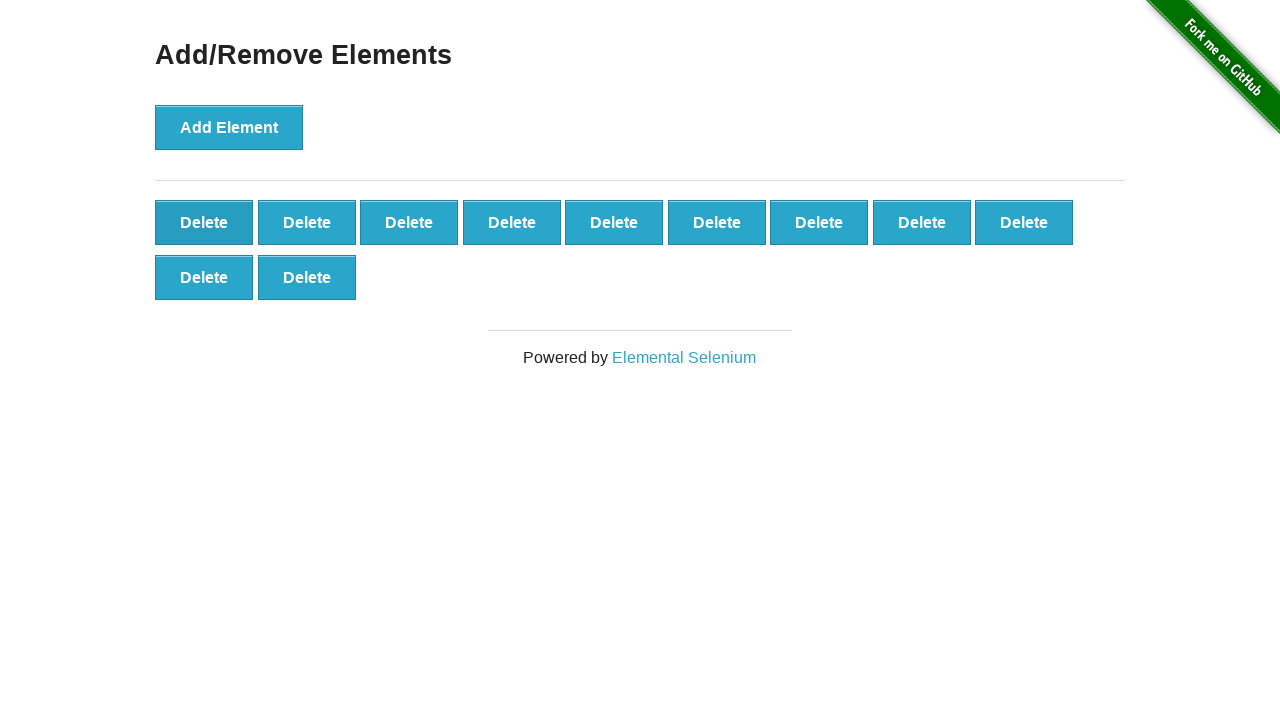

Clicked delete button (iteration 15 of 15) at (204, 222) on button.added-manually
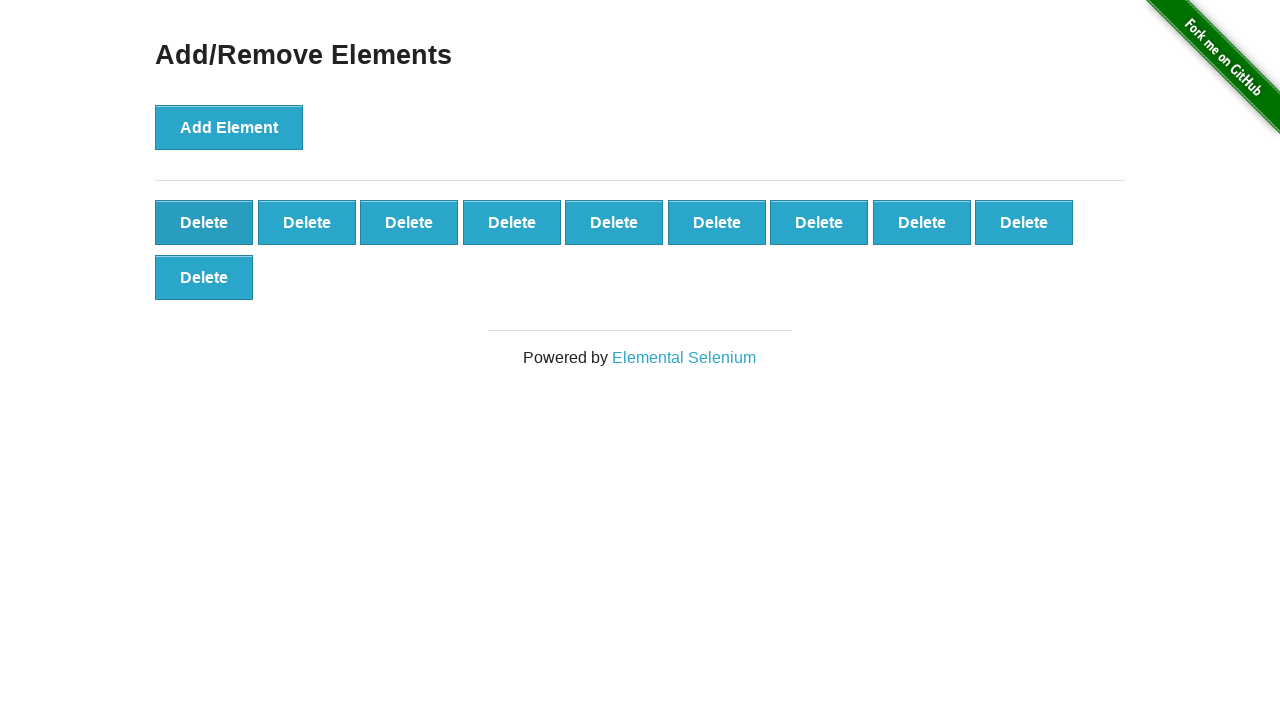

Located remaining delete buttons for validation
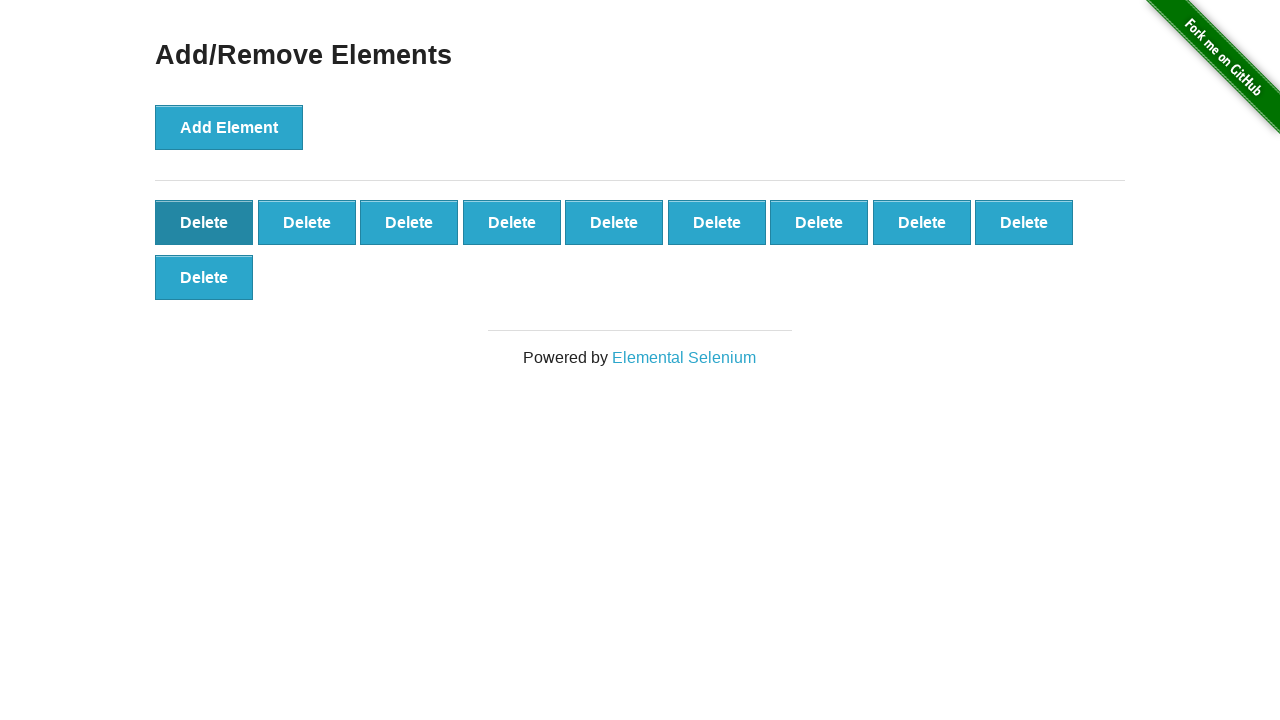

Calculated expected remaining buttons: 10 (initial: 25, deleted: 15)
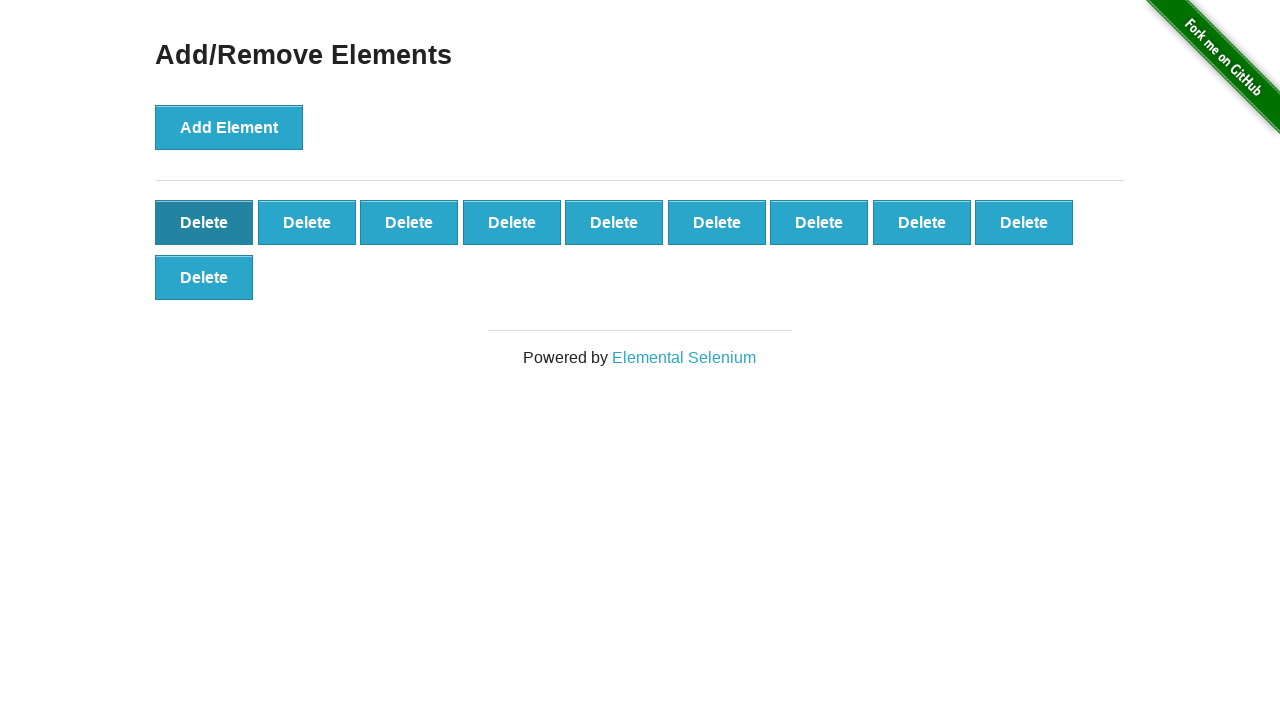

Validated remaining button count matches expected: 10 == 10
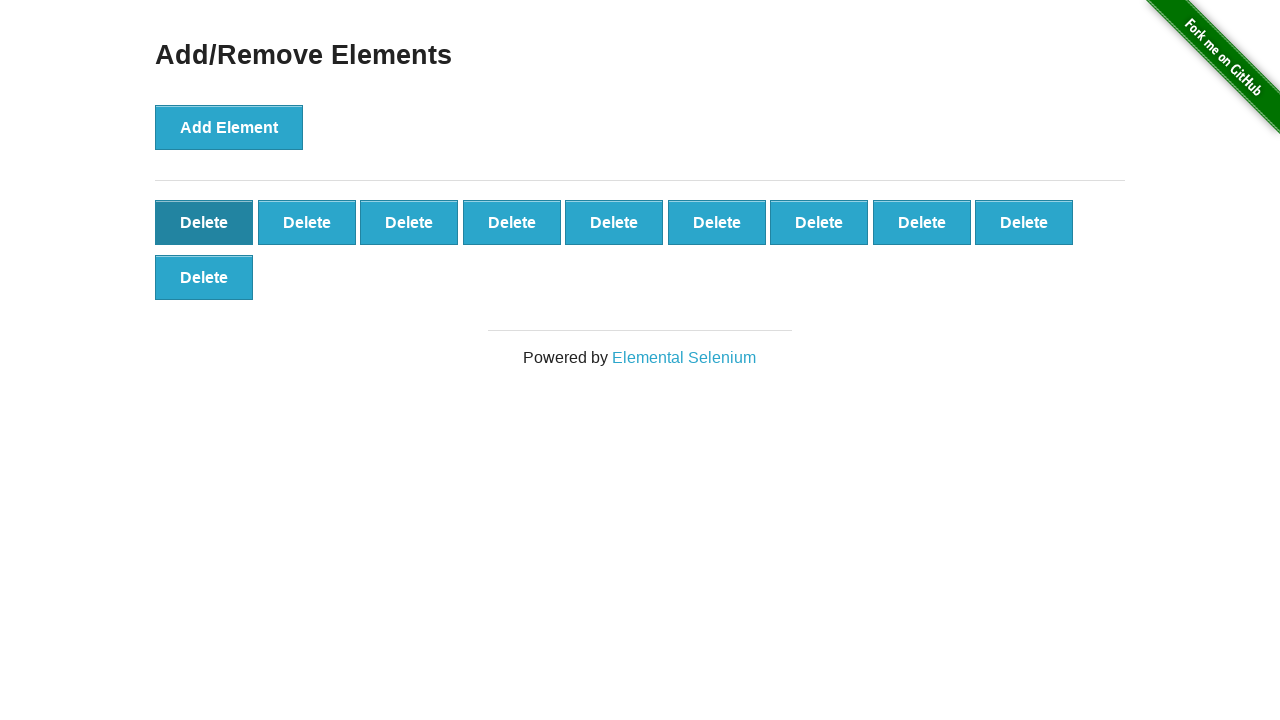

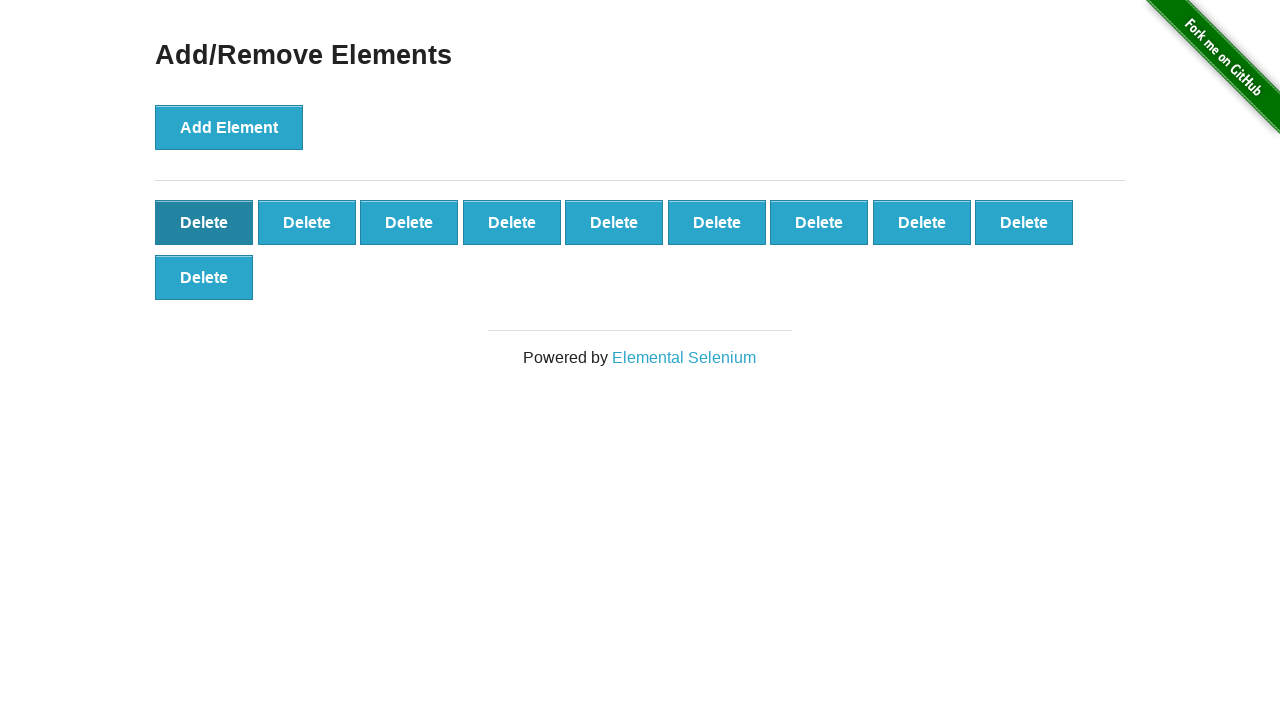